Automates a Japanese typing test on e-typing.ne.jp by starting the test, switching to the game iframe, and automatically typing the displayed text characters.

Starting URL: https://www.e-typing.ne.jp/roma/check/

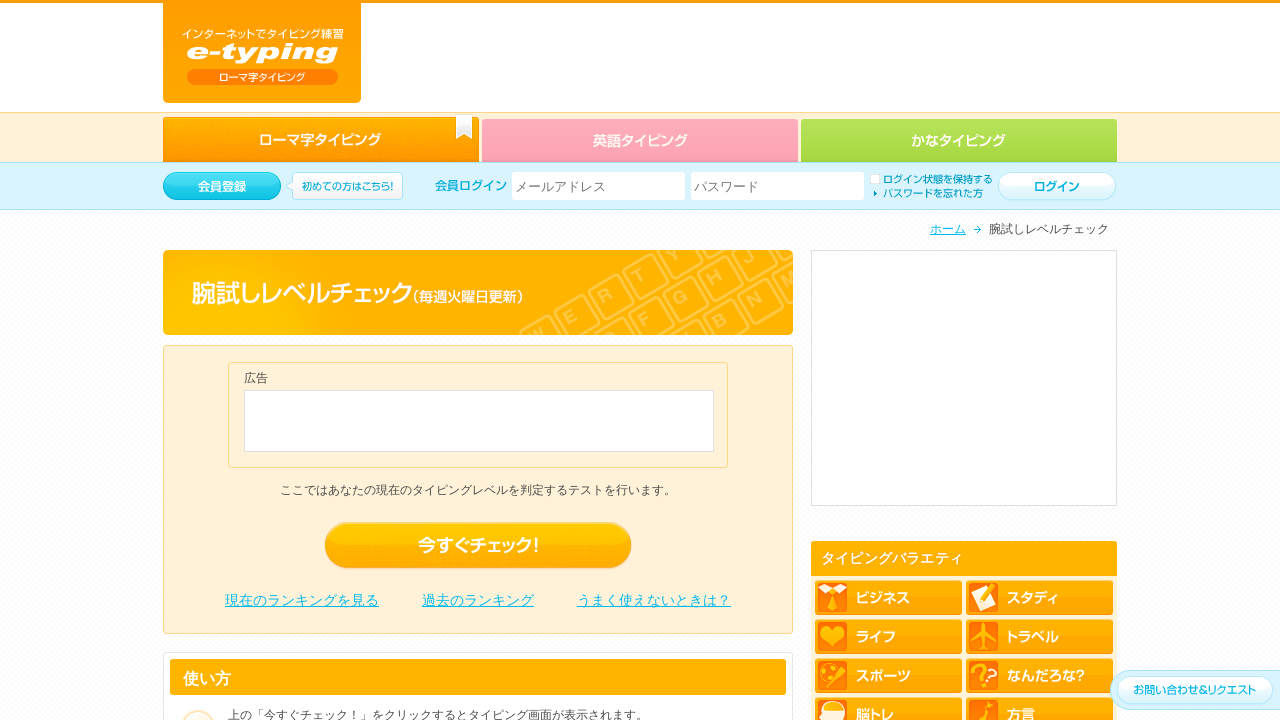

Waited for start button with edro class to be available
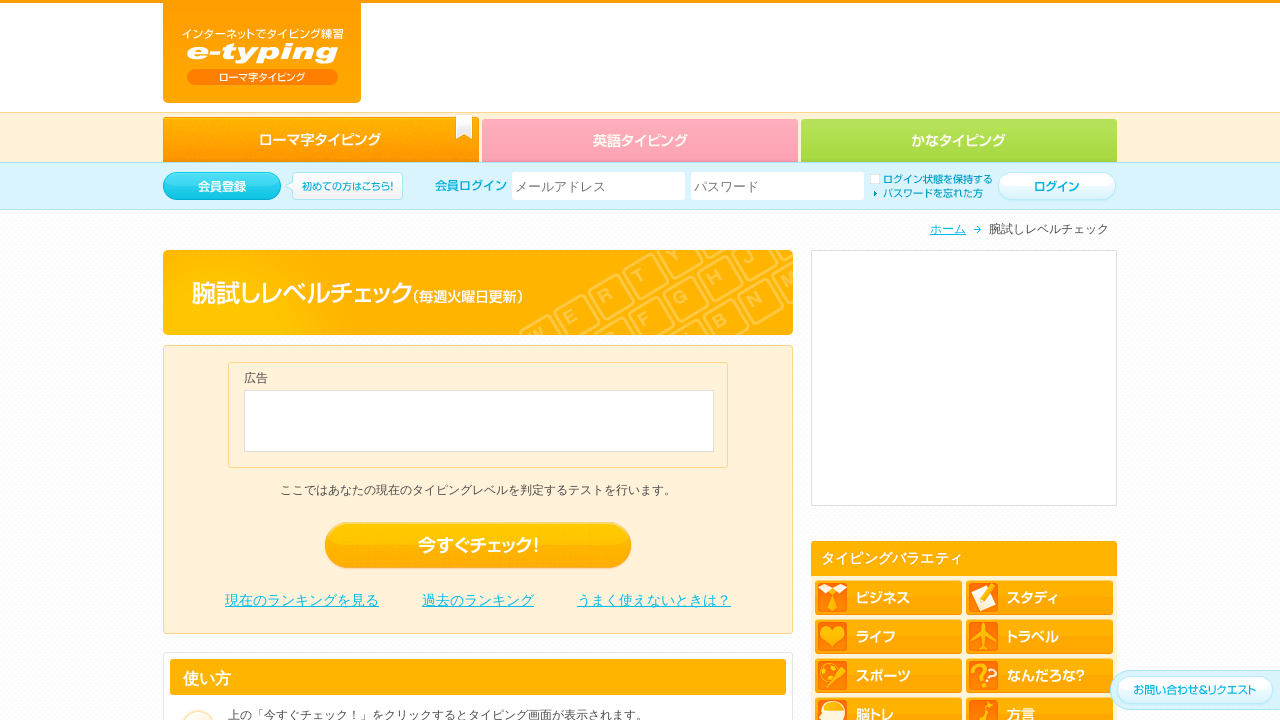

Clicked the start button (edro class) at (478, 546) on .edro
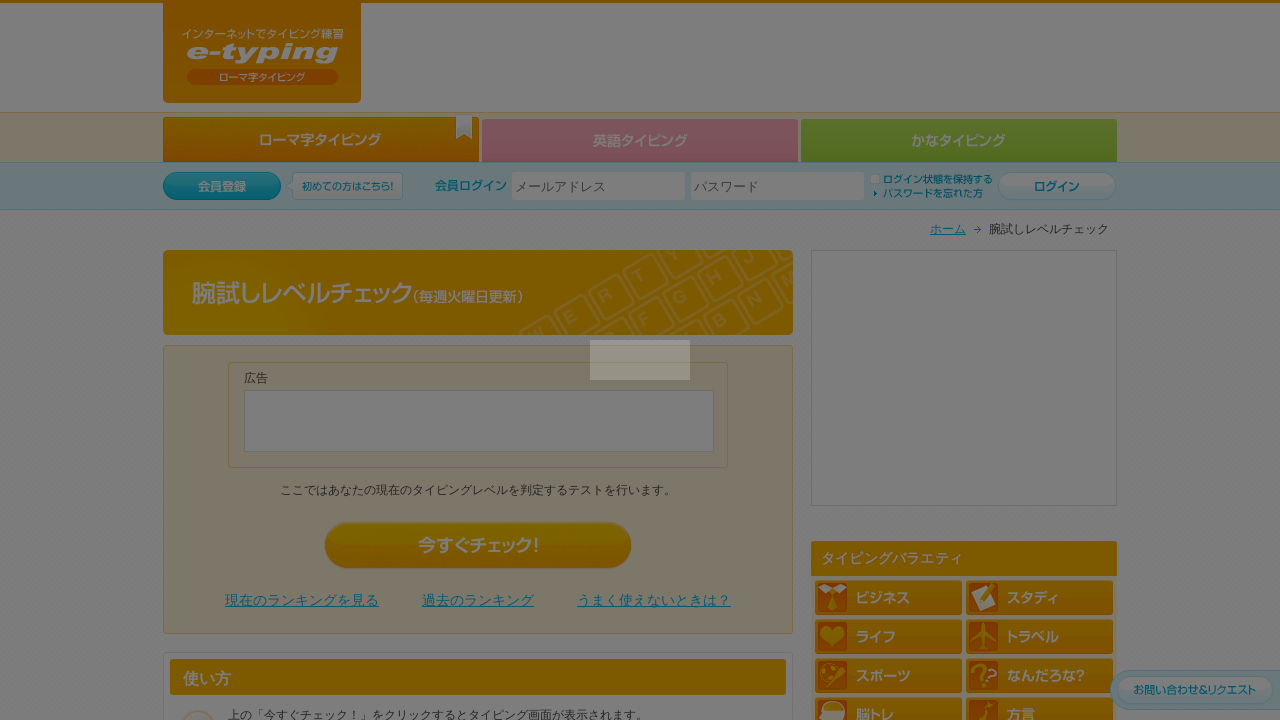

Waited for typing_content iframe to be available
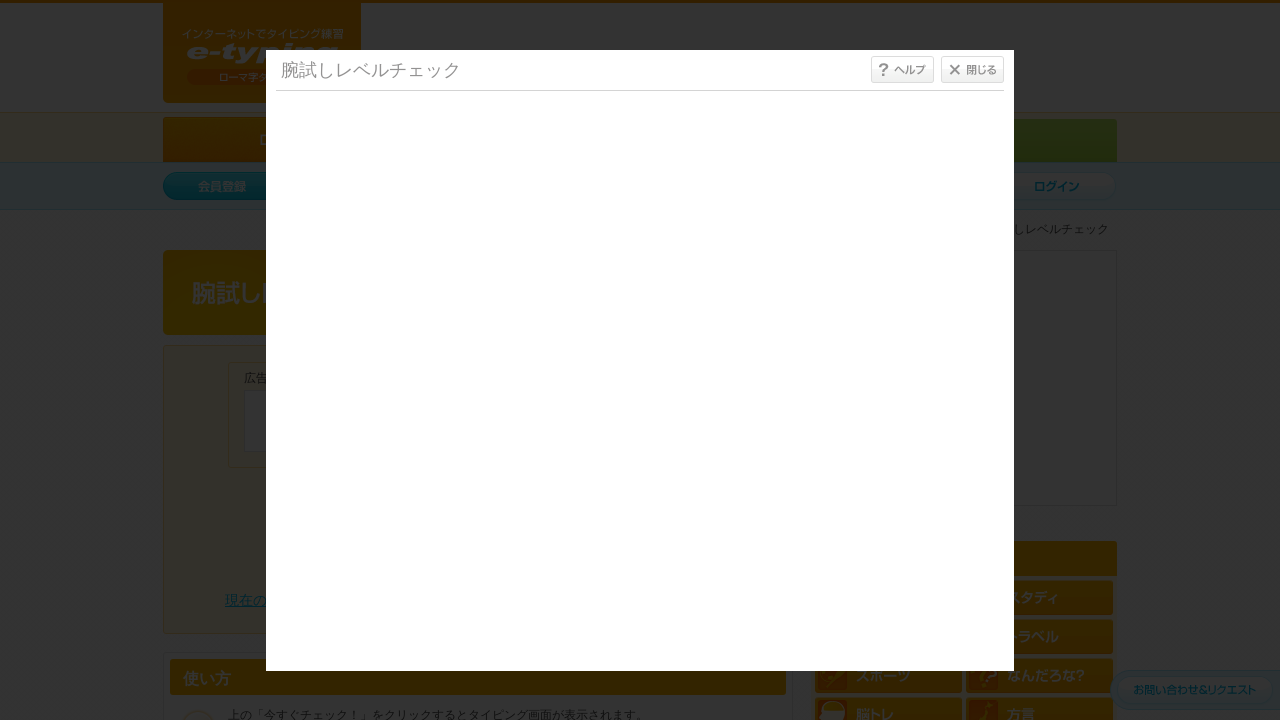

Located the typing_content iframe
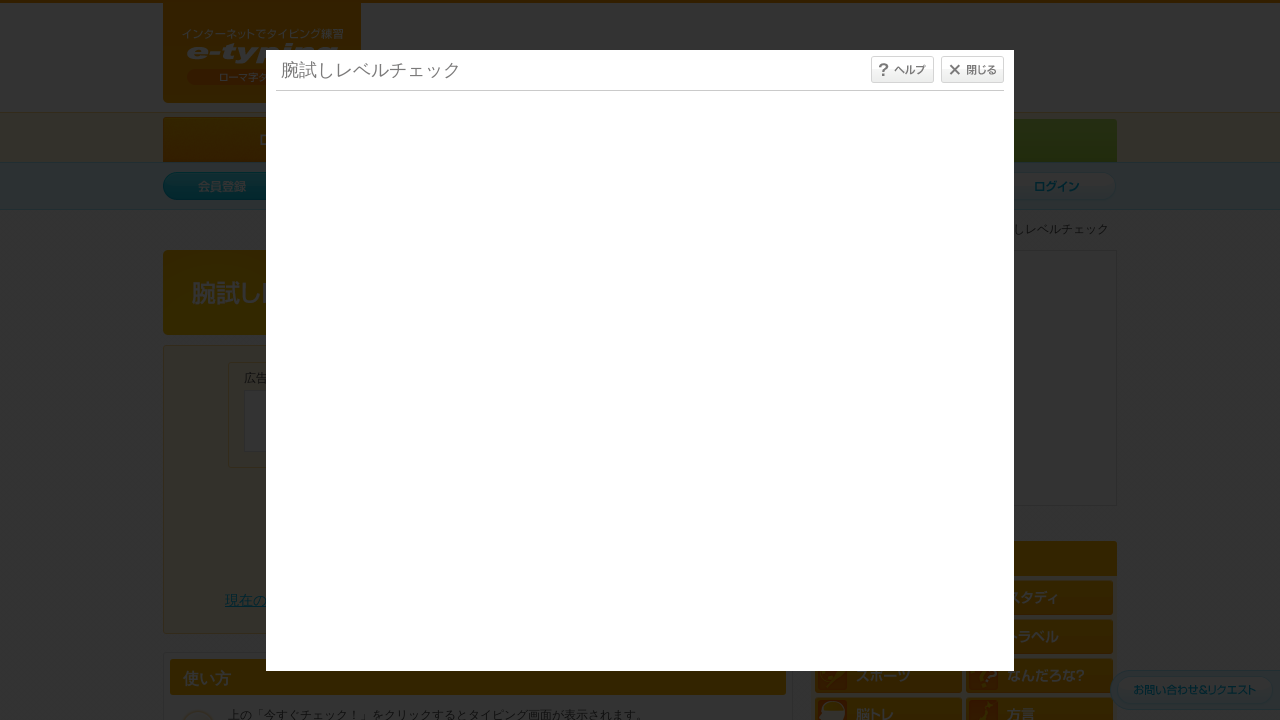

Clicked the start button inside the iframe at (640, 470) on #typing_content >> internal:control=enter-frame >> #start_btn
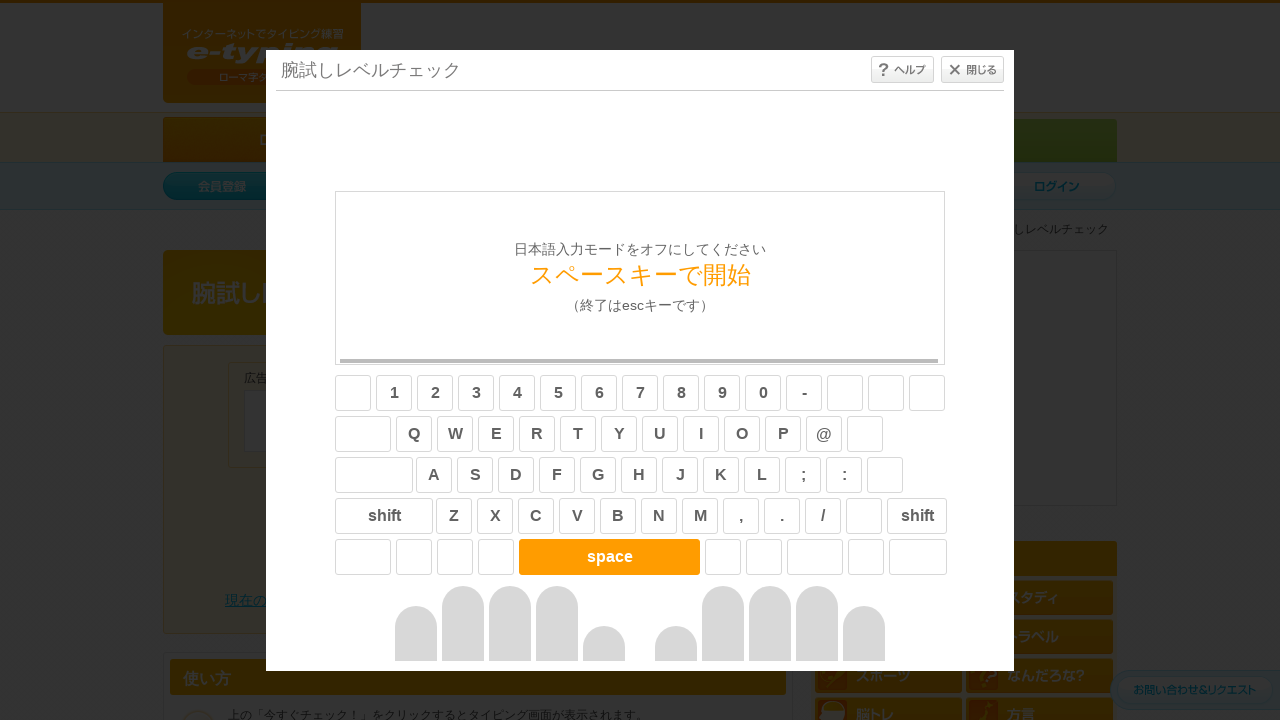

Pressed Space to start the typing game on #typing_content >> internal:control=enter-frame >> body
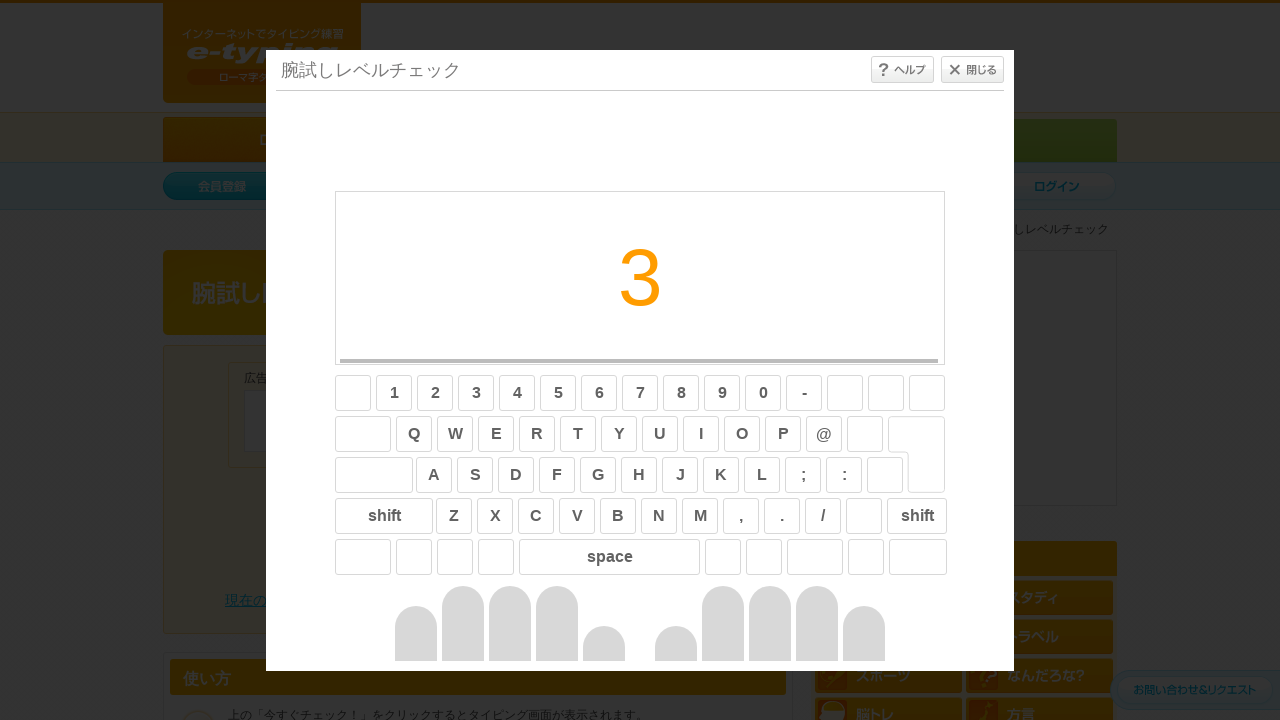

Waited 3.5 seconds for game to initialize
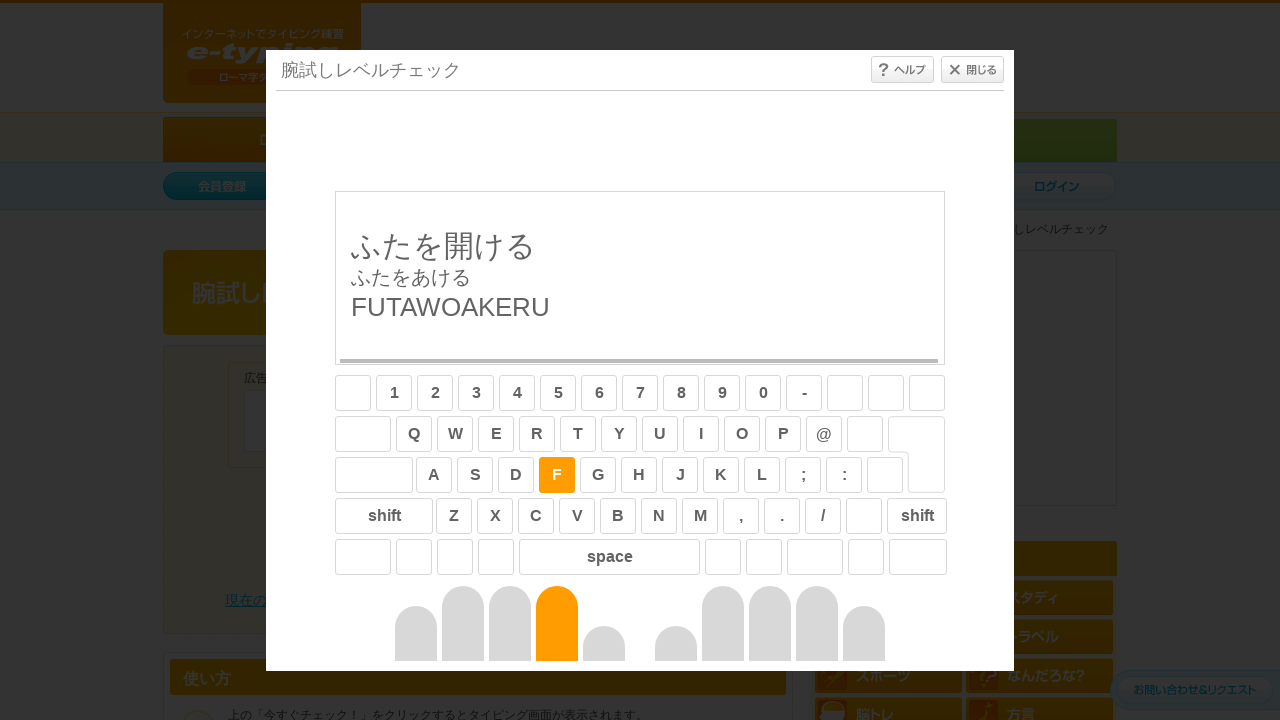

Retrieved sentence text: FUTAWOAKERU
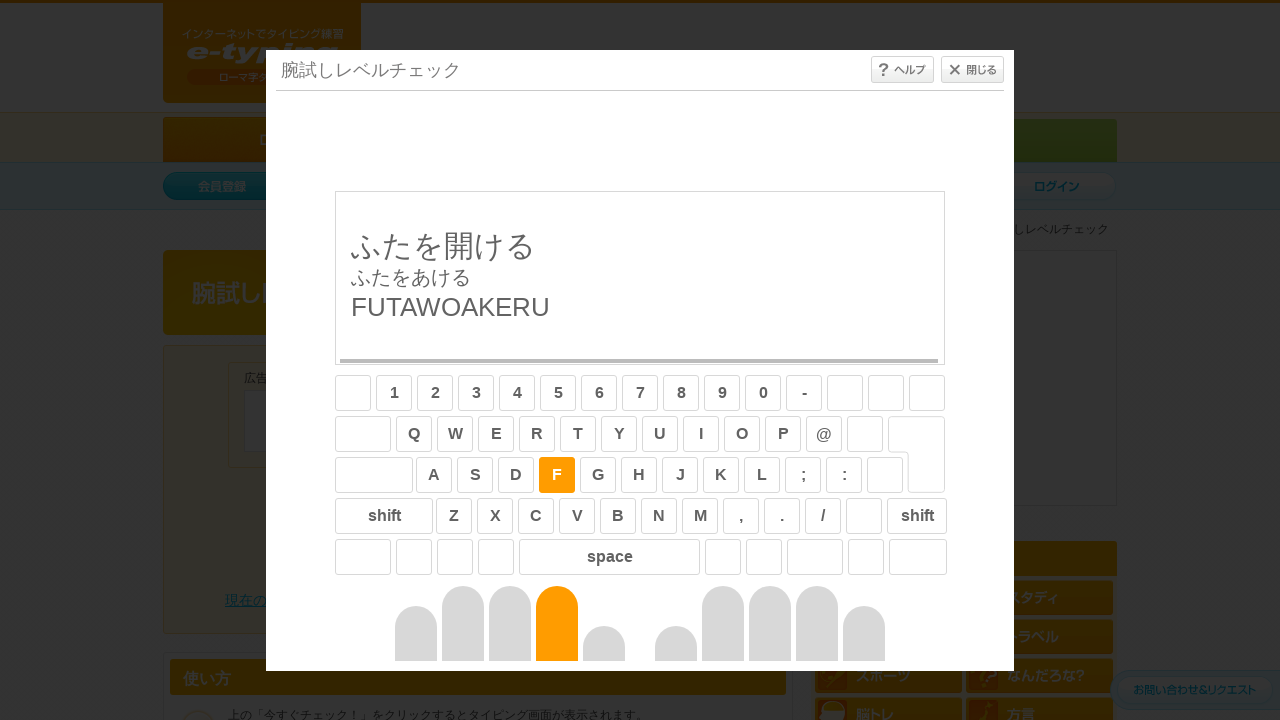

Typed all characters from sentence: FUTAWOAKERU on #typing_content >> internal:control=enter-frame >> body
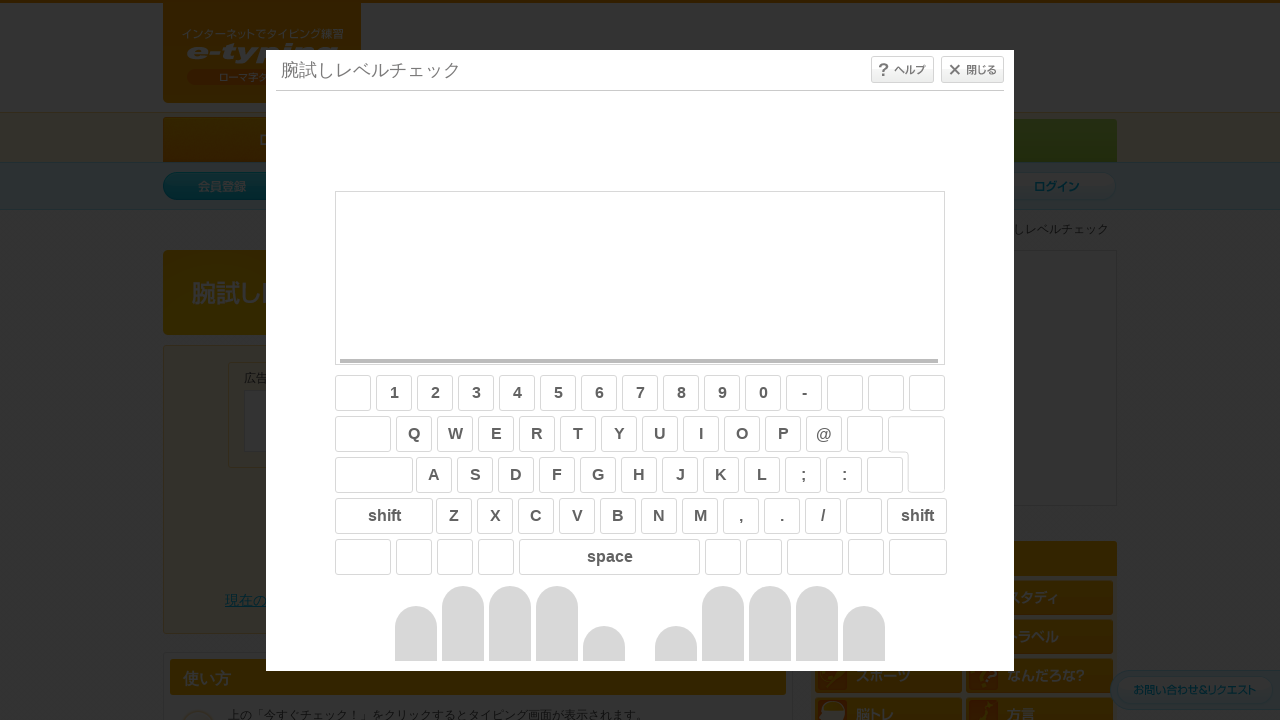

Waited 250ms between sentences
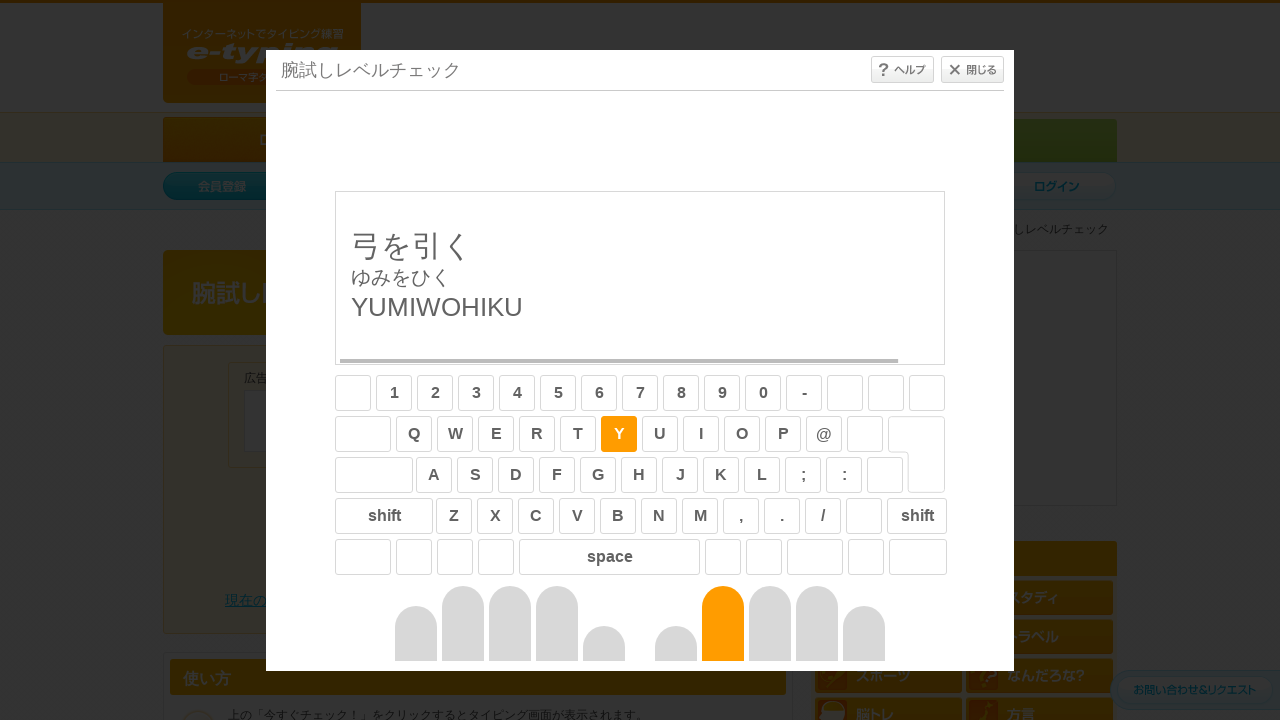

Retrieved sentence text: YUMIWOHIKU
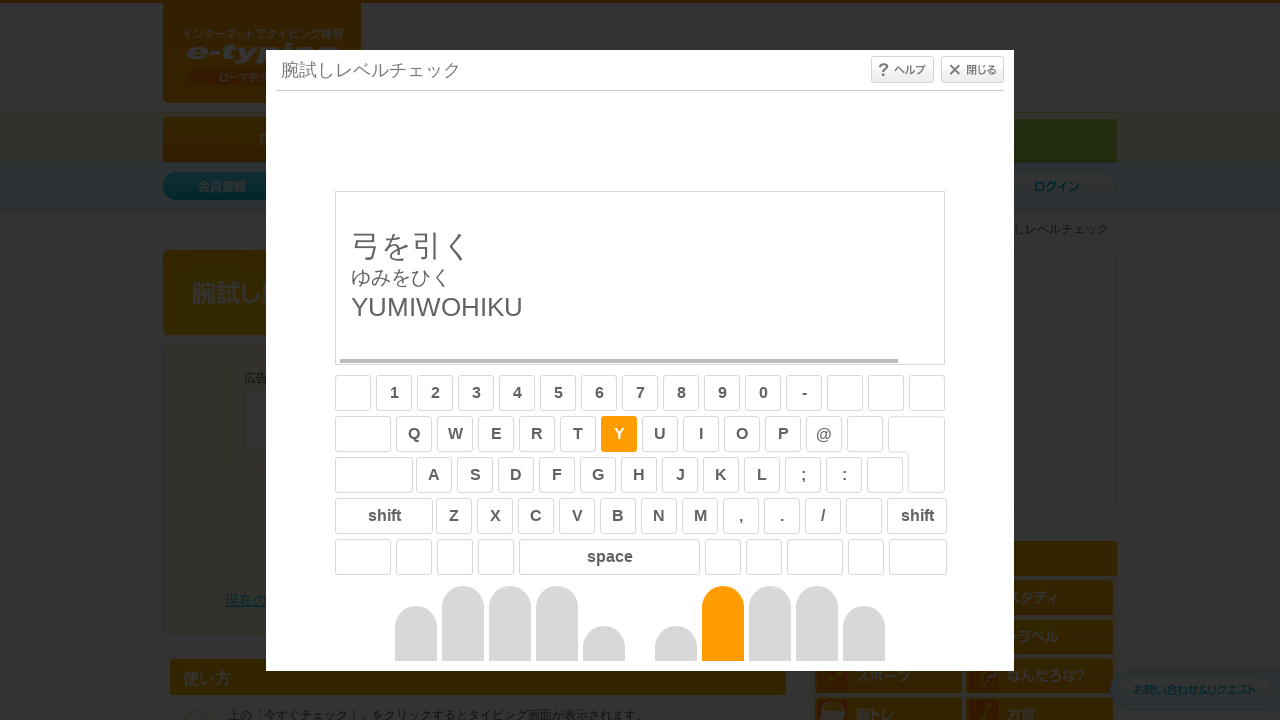

Typed all characters from sentence: YUMIWOHIKU on #typing_content >> internal:control=enter-frame >> body
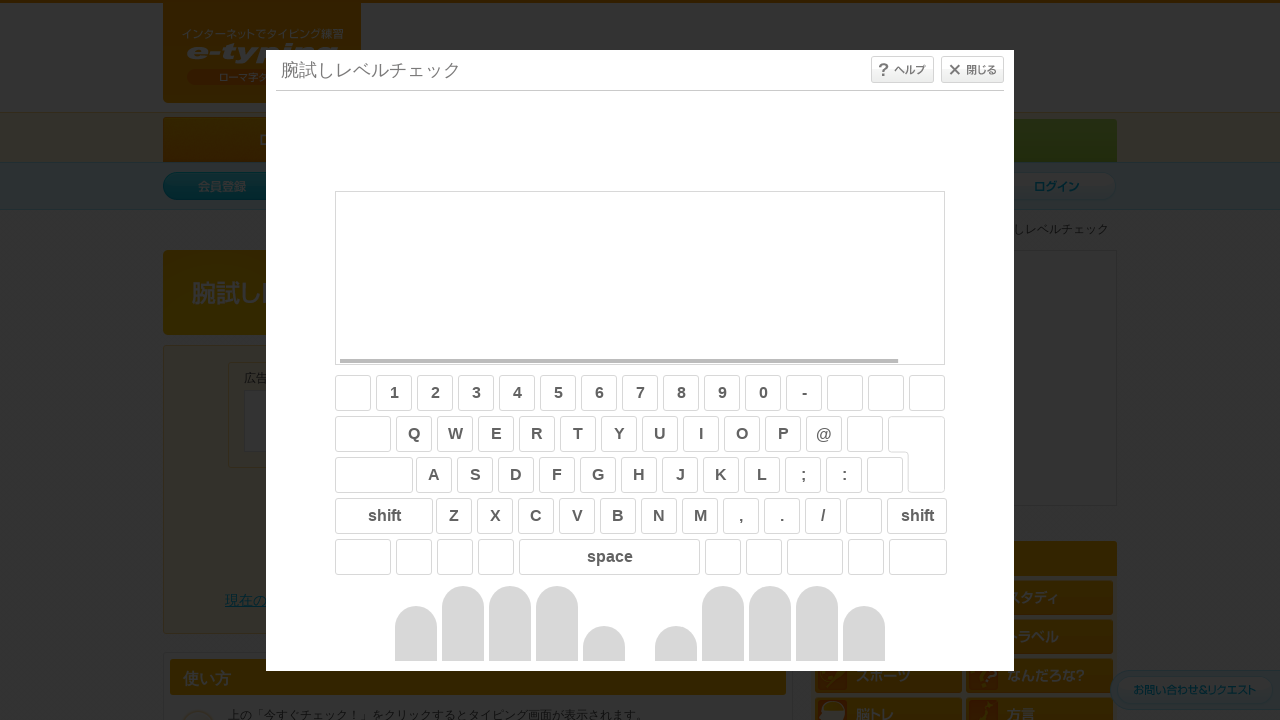

Waited 250ms between sentences
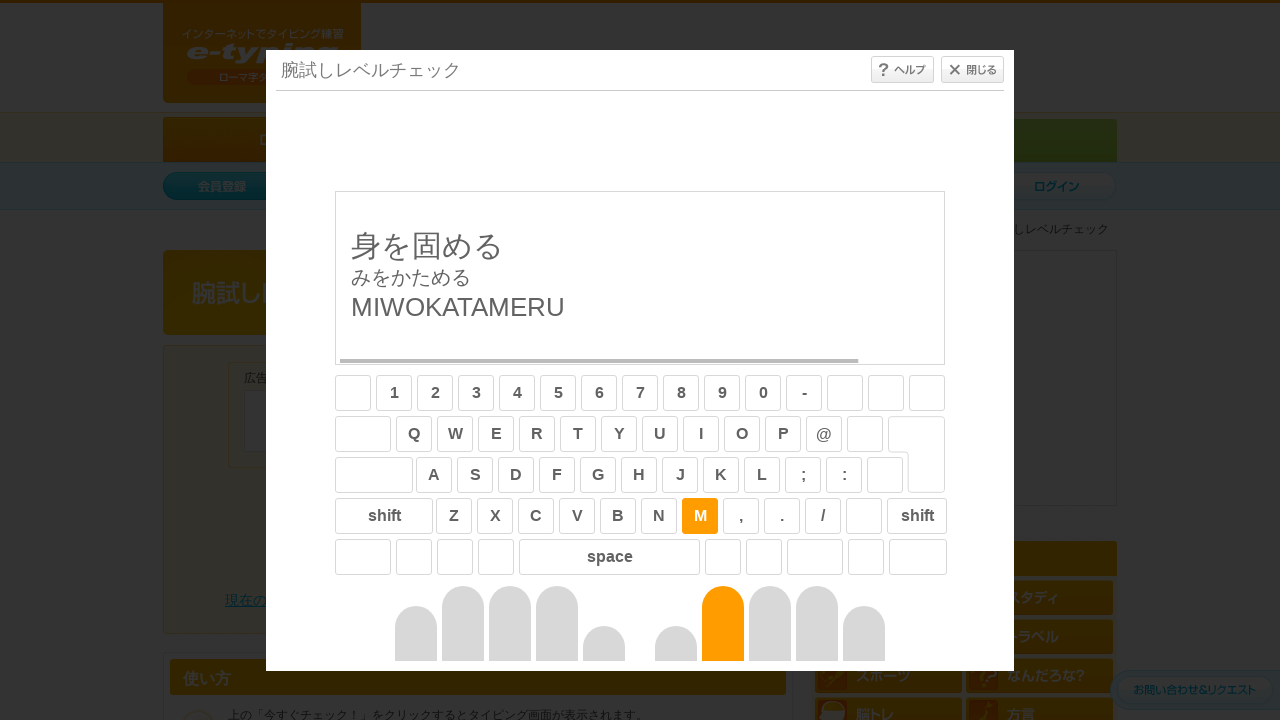

Retrieved sentence text: MIWOKATAMERU
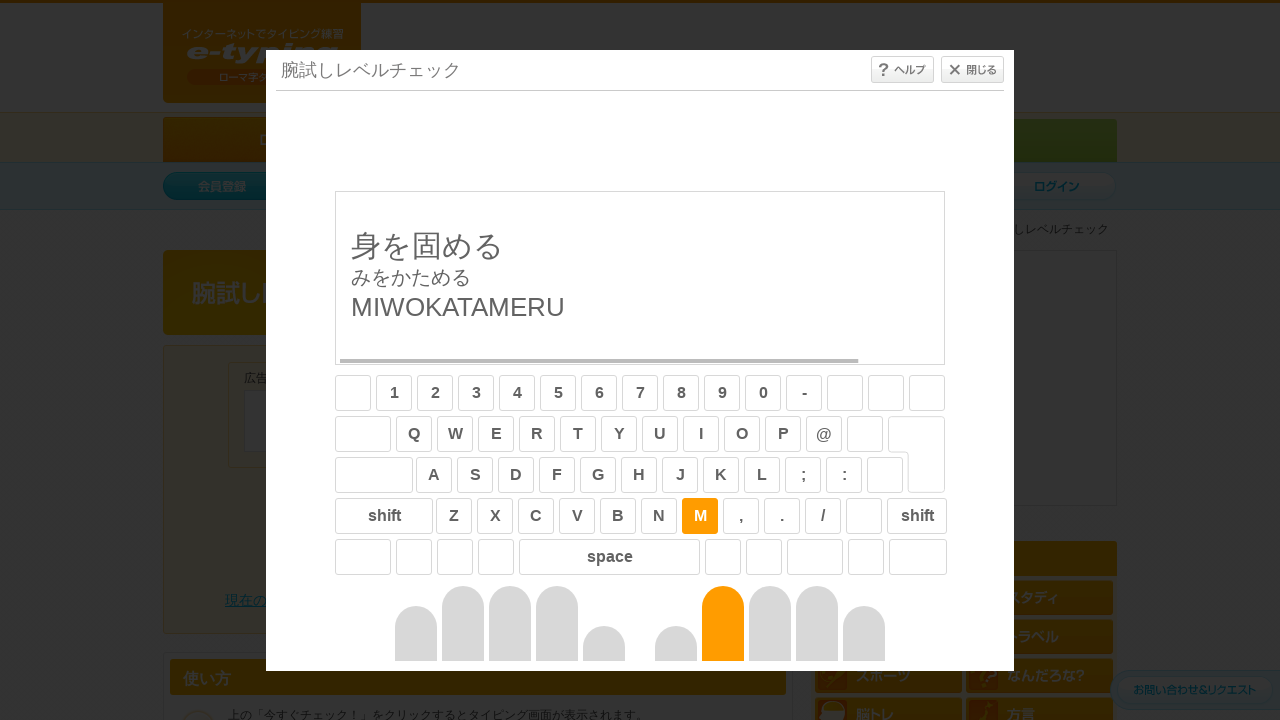

Typed all characters from sentence: MIWOKATAMERU on #typing_content >> internal:control=enter-frame >> body
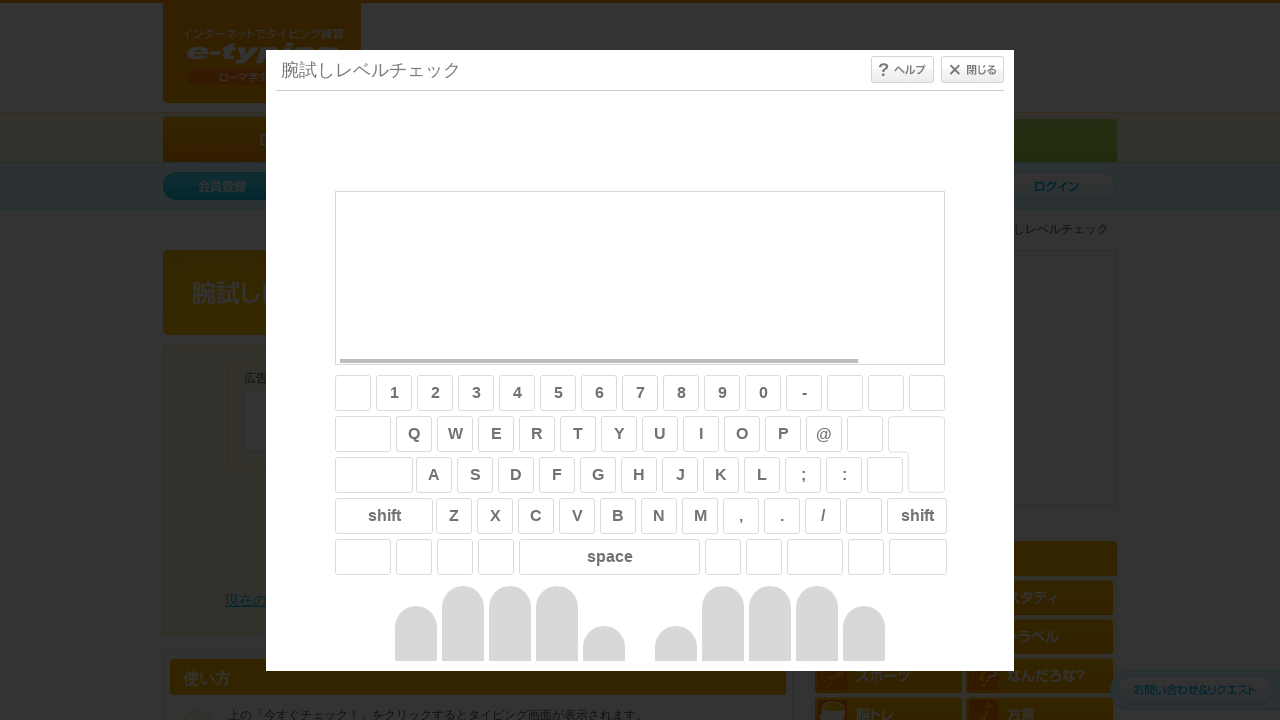

Waited 250ms between sentences
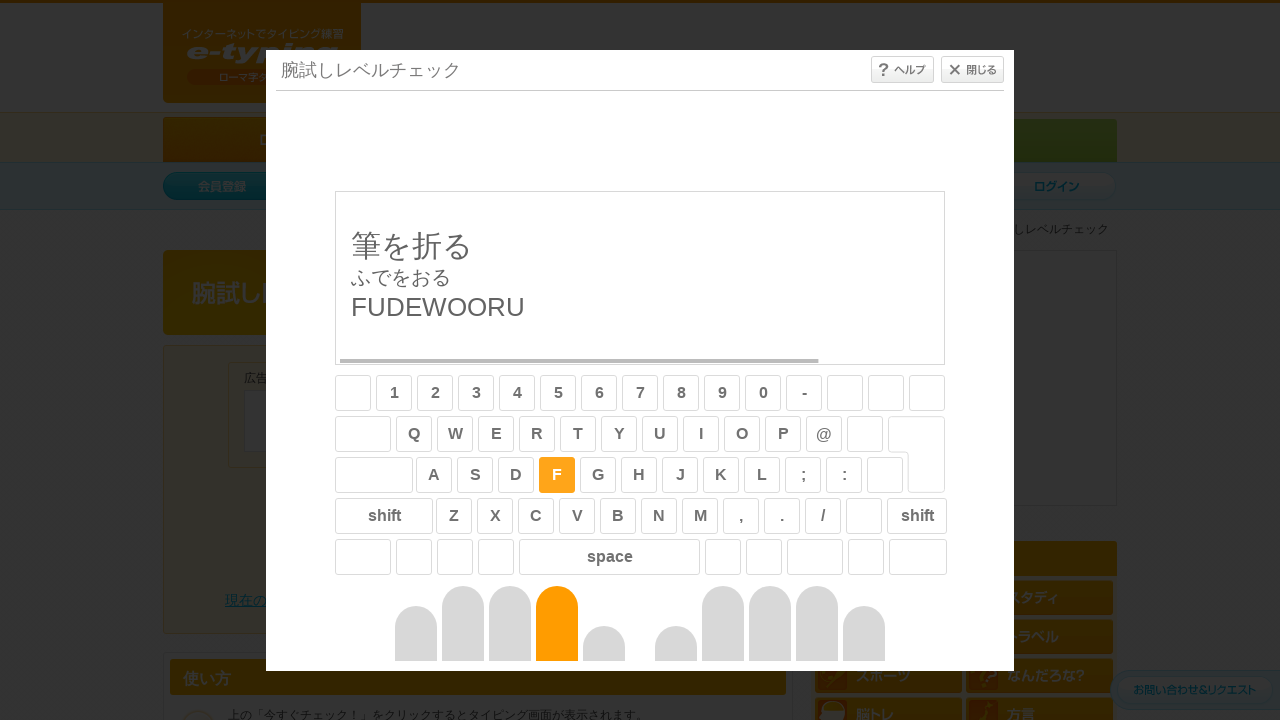

Retrieved sentence text: FUDEWOORU
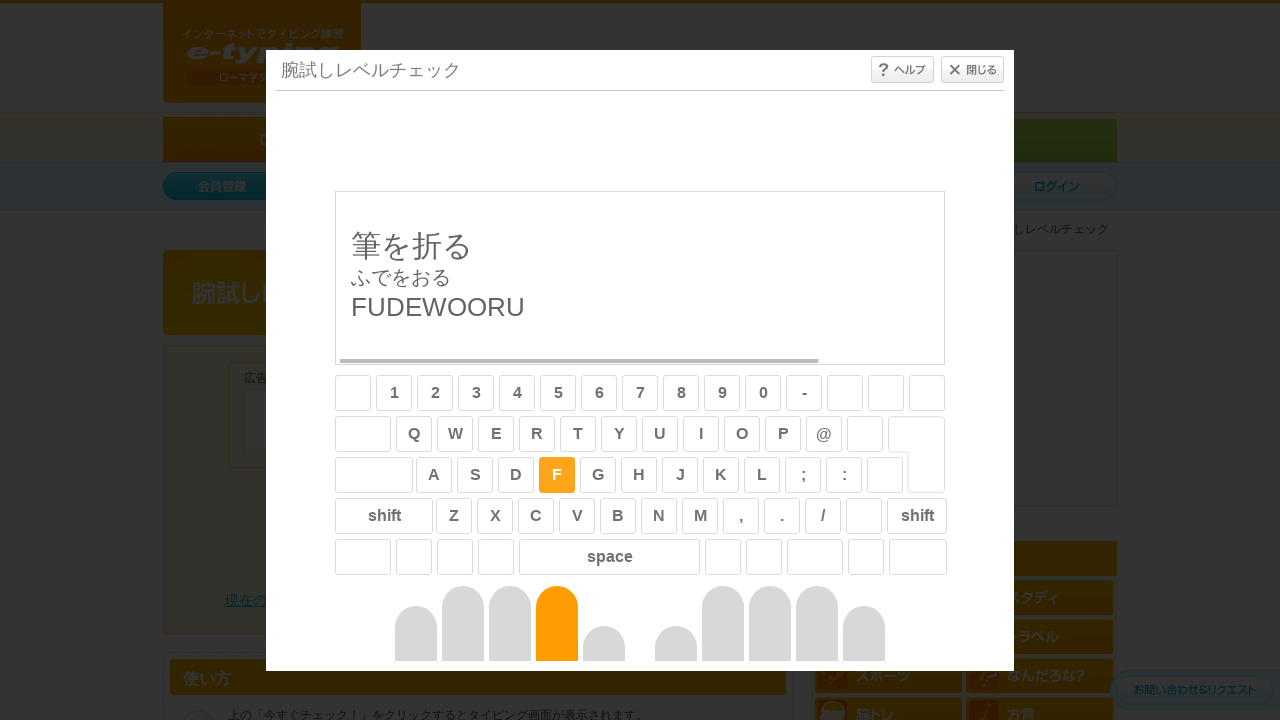

Typed all characters from sentence: FUDEWOORU on #typing_content >> internal:control=enter-frame >> body
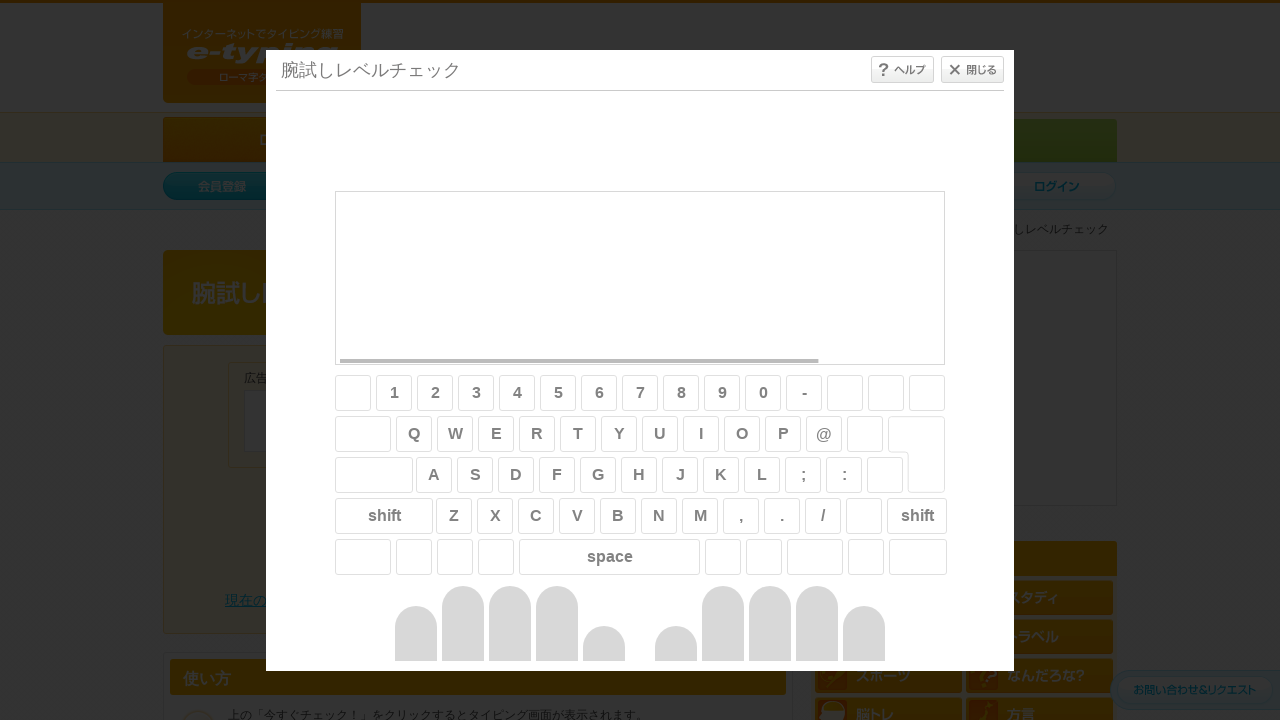

Waited 250ms between sentences
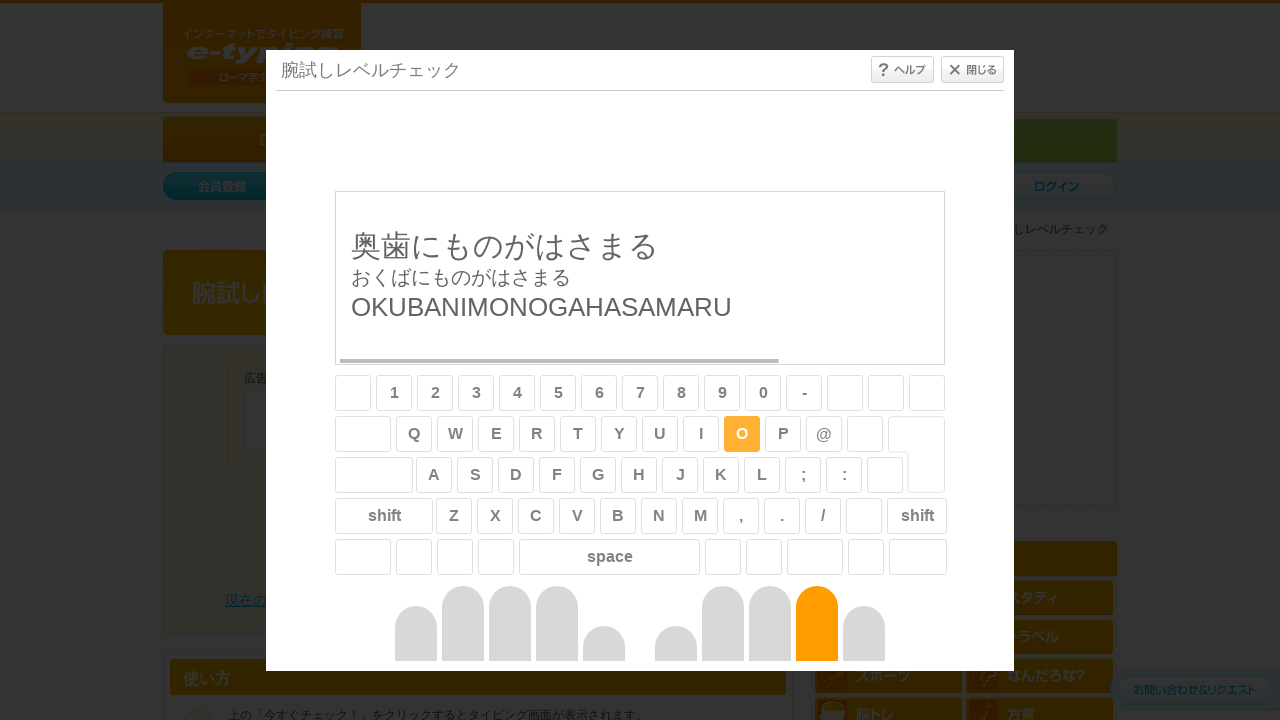

Retrieved sentence text: OKUBANIMONOGAHASAMARU
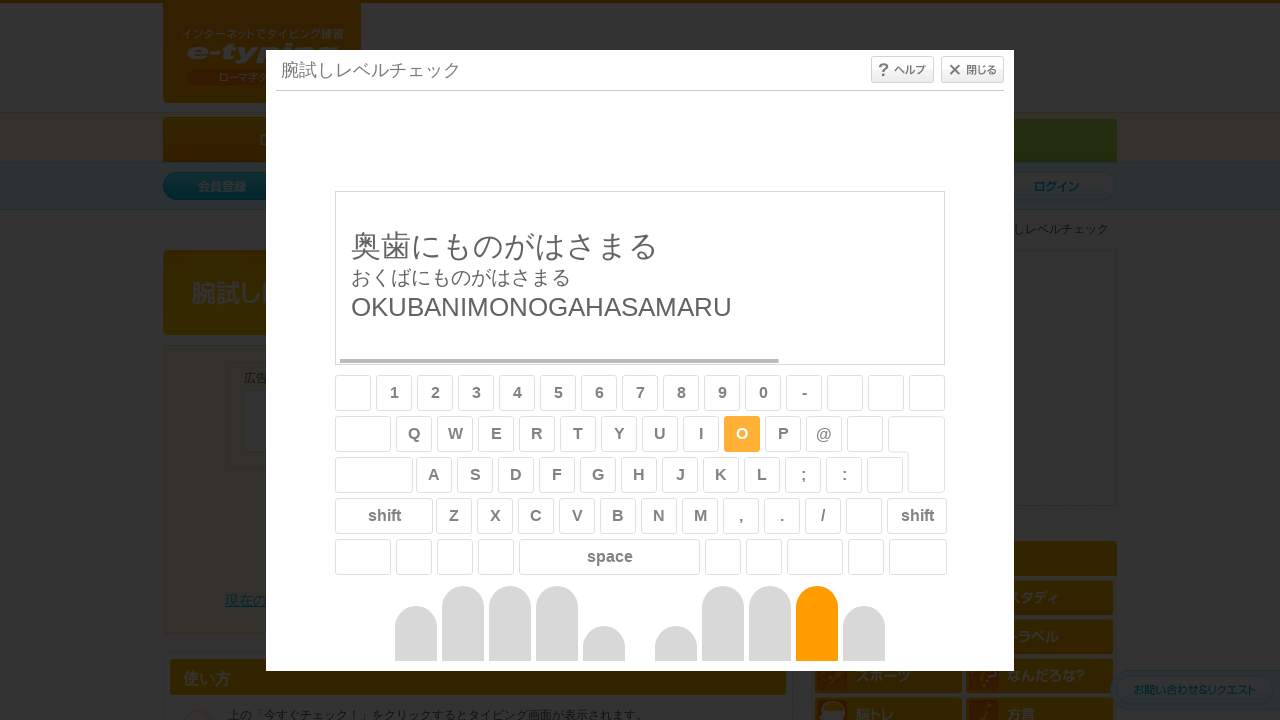

Typed all characters from sentence: OKUBANIMONOGAHASAMARU on #typing_content >> internal:control=enter-frame >> body
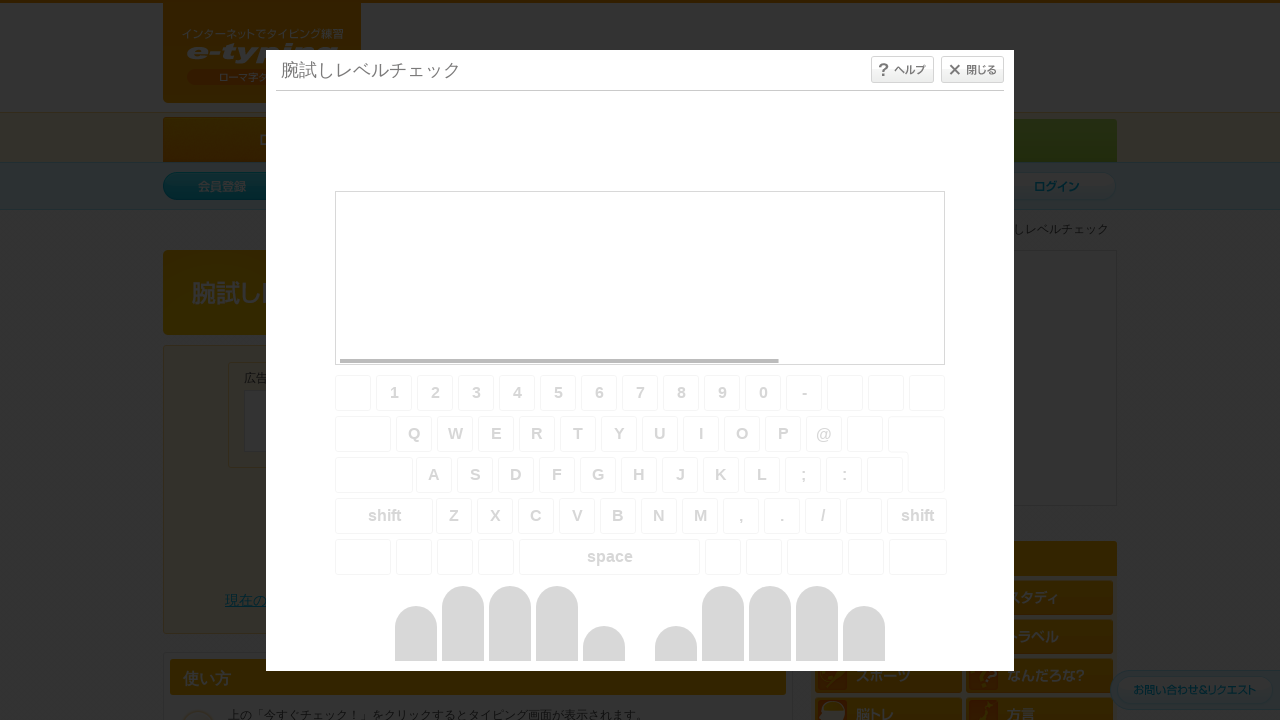

Waited 250ms between sentences
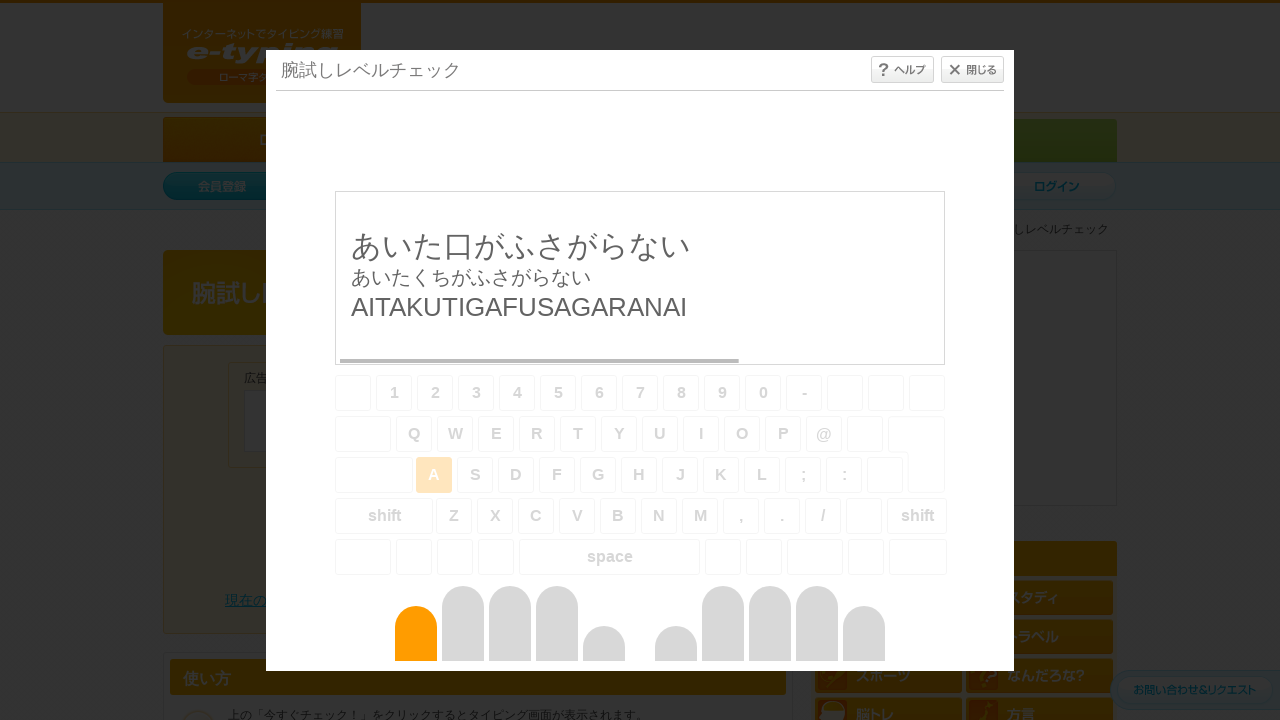

Retrieved sentence text: AITAKUTIGAFUSAGARANAI
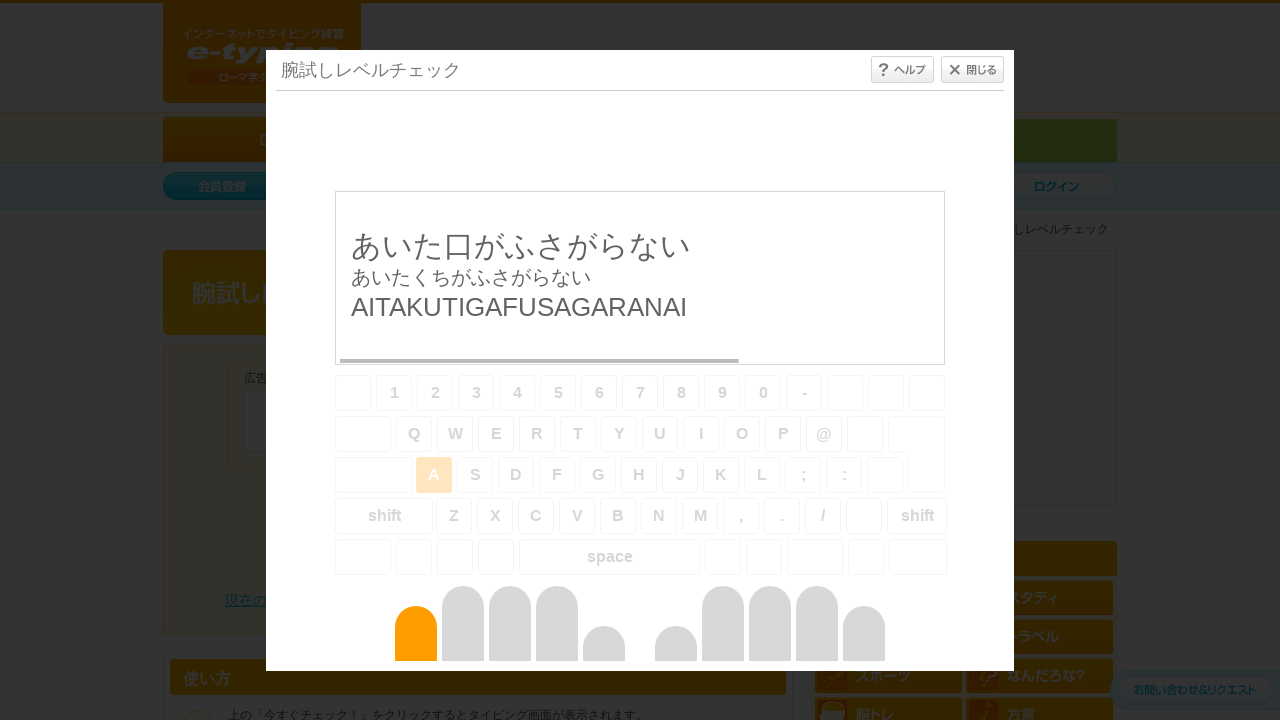

Typed all characters from sentence: AITAKUTIGAFUSAGARANAI on #typing_content >> internal:control=enter-frame >> body
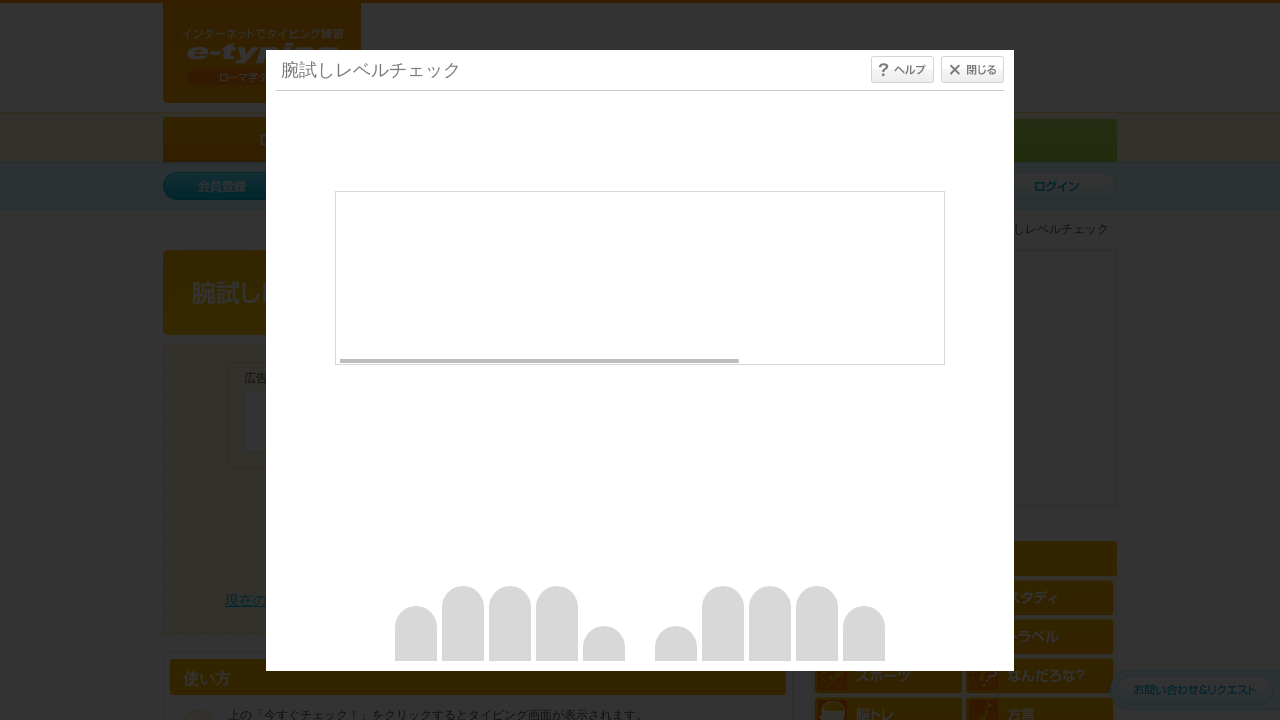

Waited 250ms between sentences
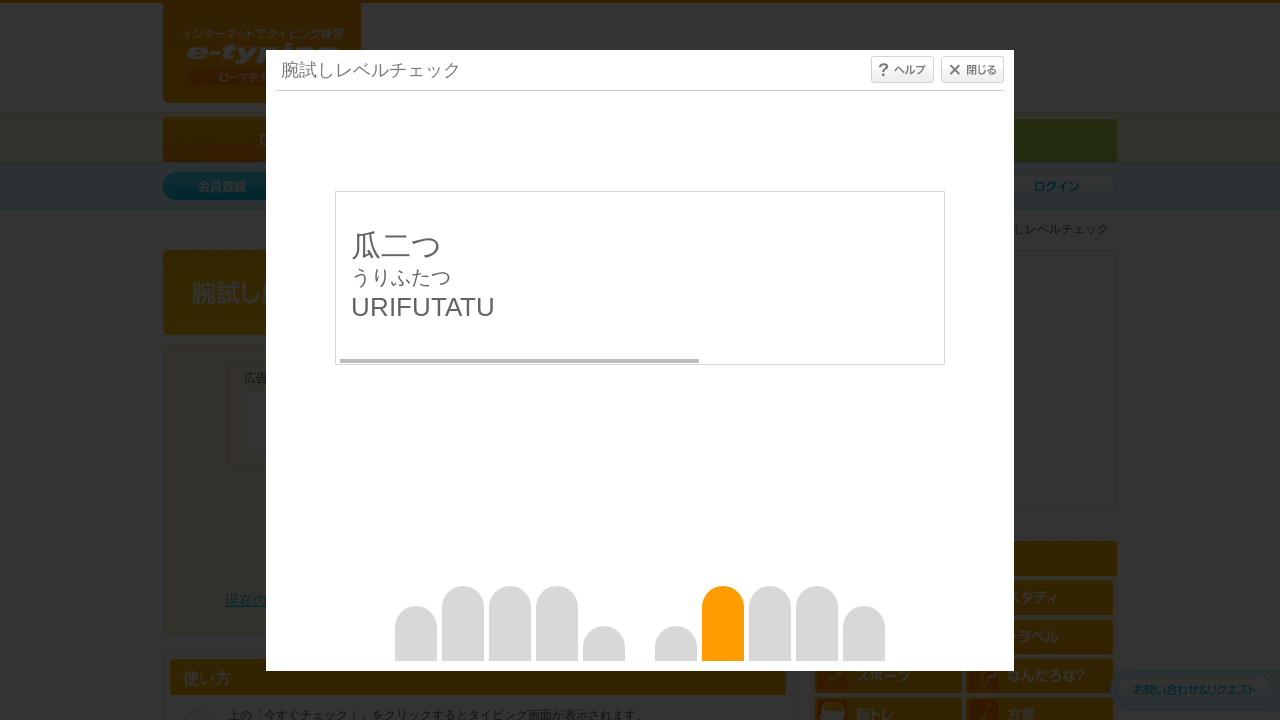

Retrieved sentence text: URIFUTATU
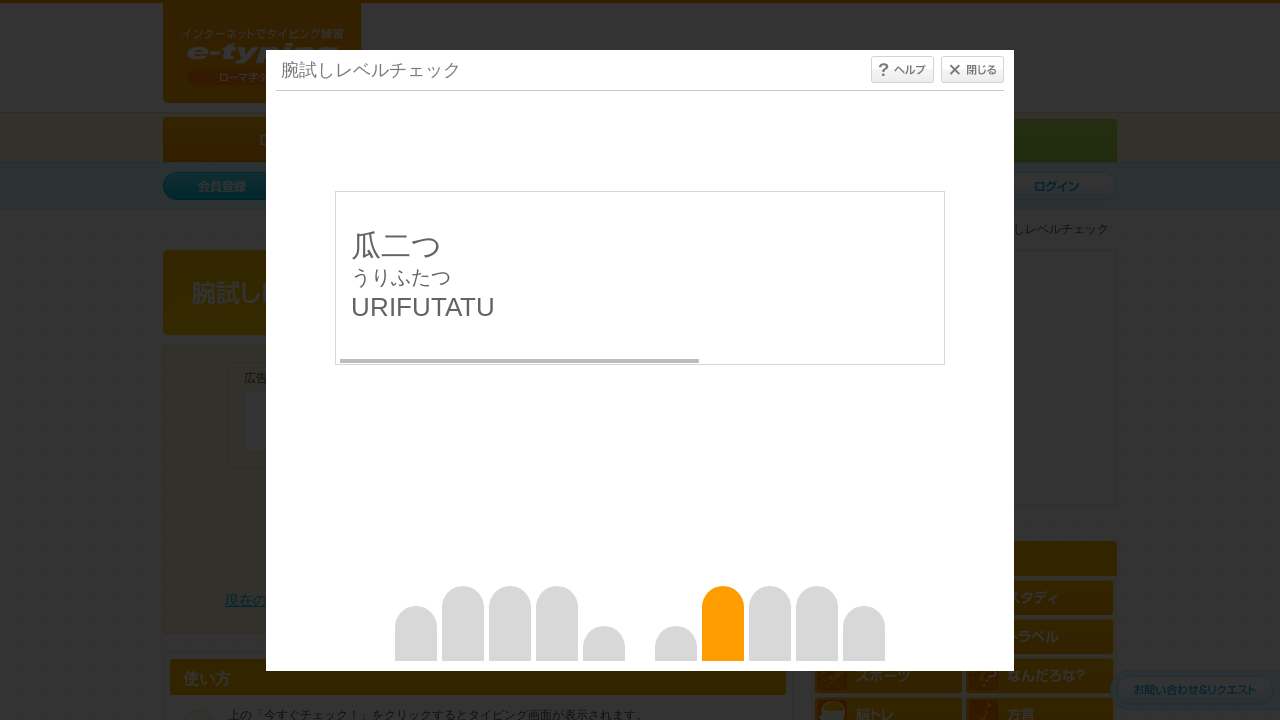

Typed all characters from sentence: URIFUTATU on #typing_content >> internal:control=enter-frame >> body
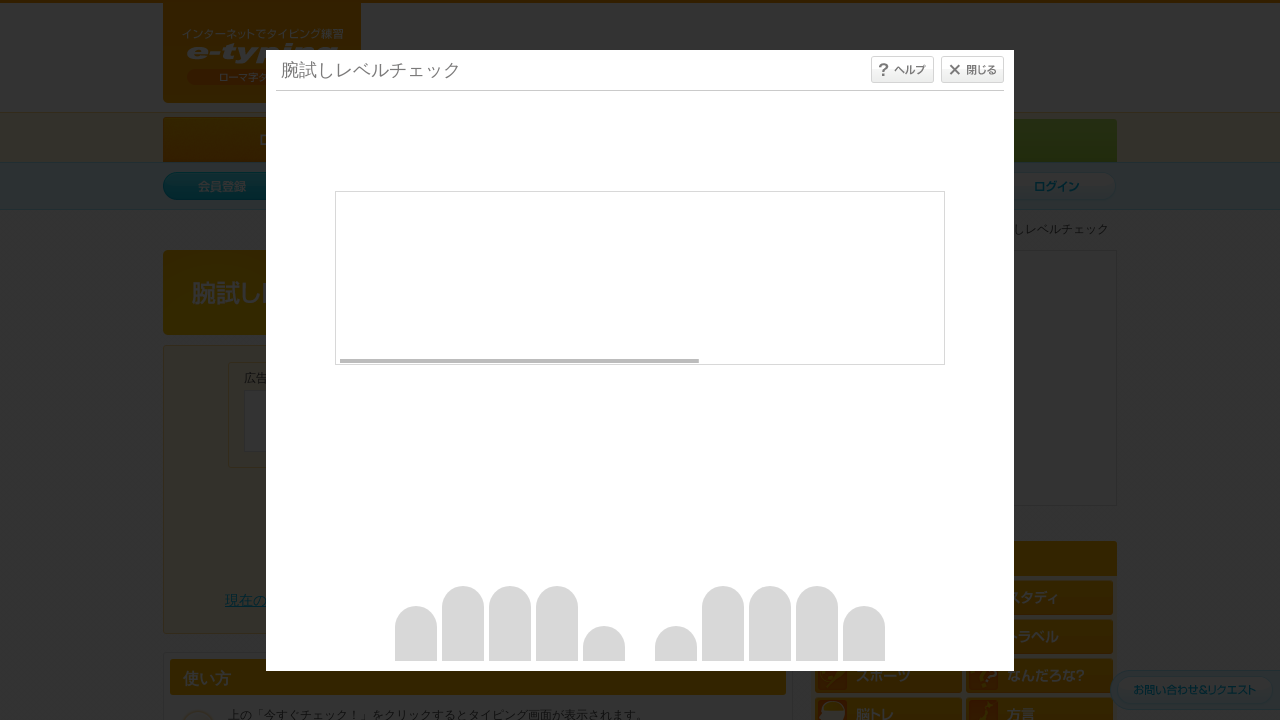

Waited 250ms between sentences
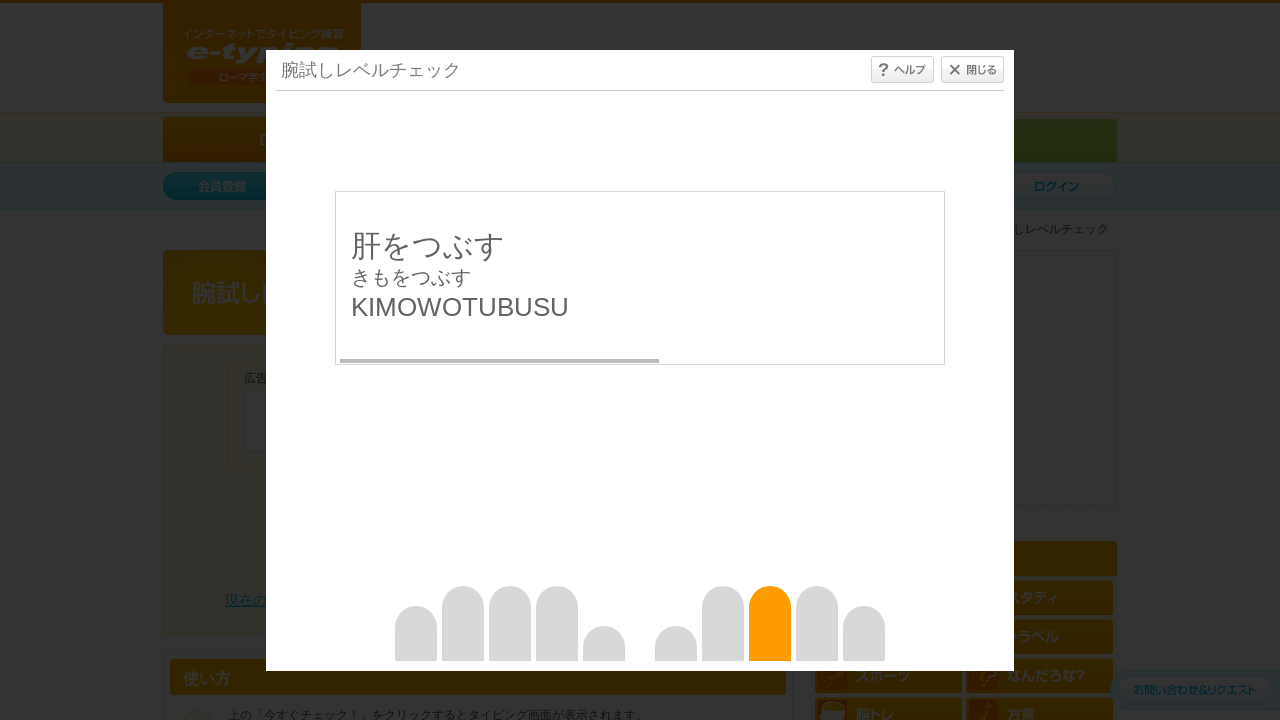

Retrieved sentence text: KIMOWOTUBUSU
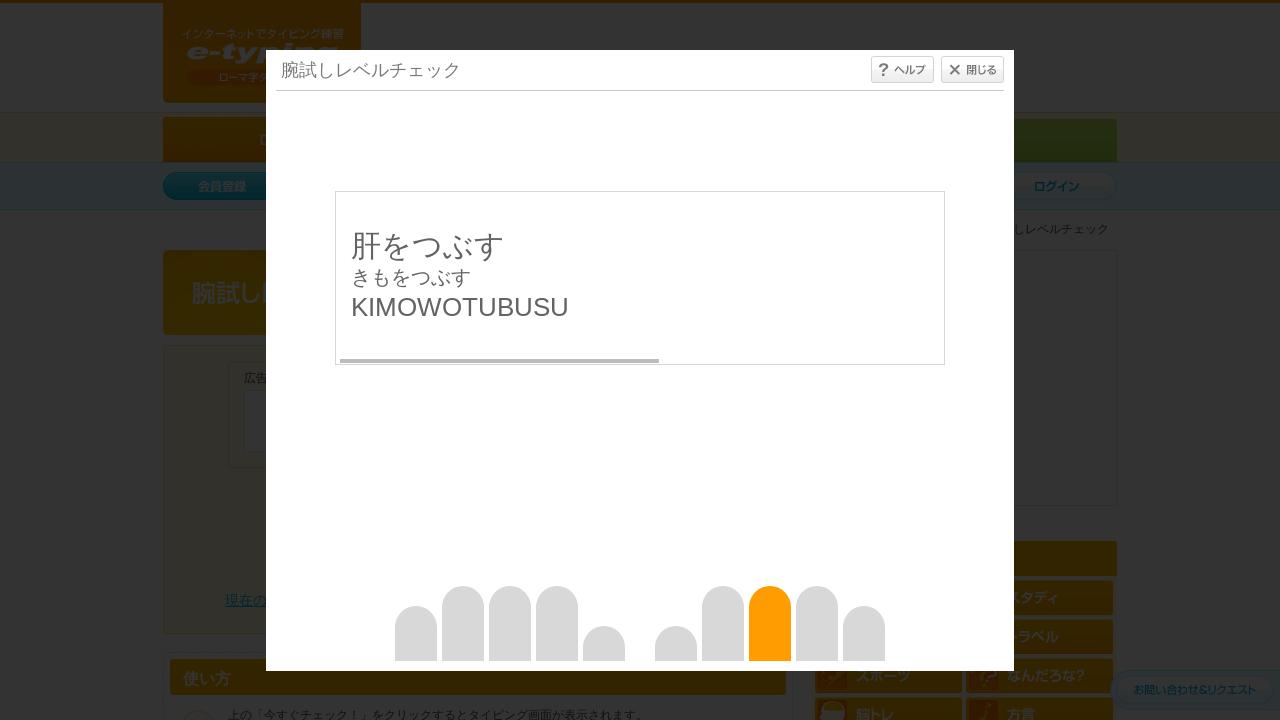

Typed all characters from sentence: KIMOWOTUBUSU on #typing_content >> internal:control=enter-frame >> body
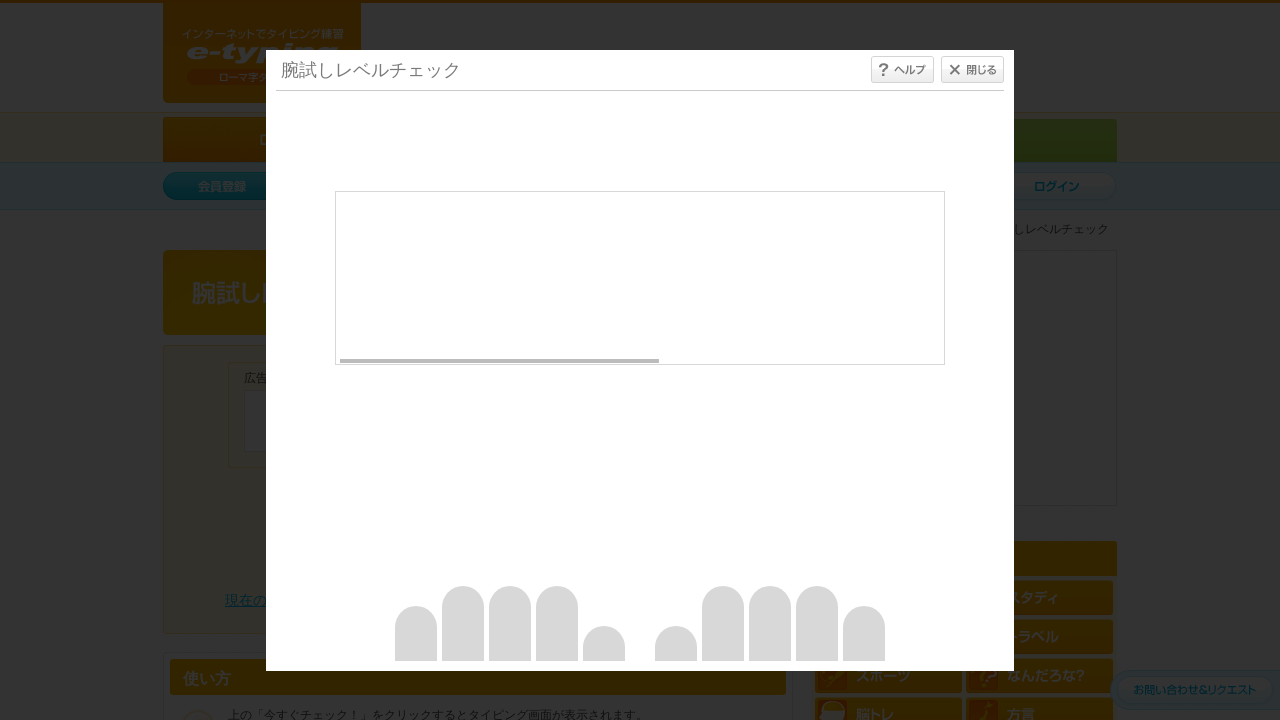

Waited 250ms between sentences
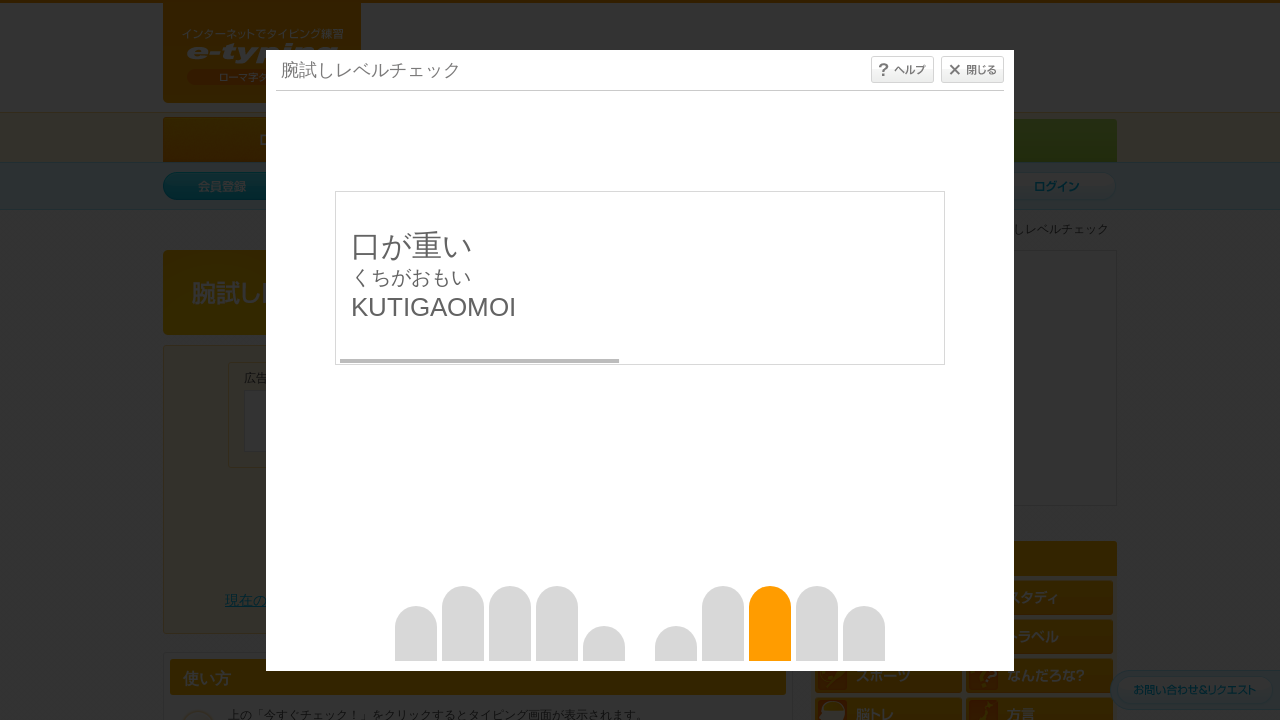

Retrieved sentence text: KUTIGAOMOI
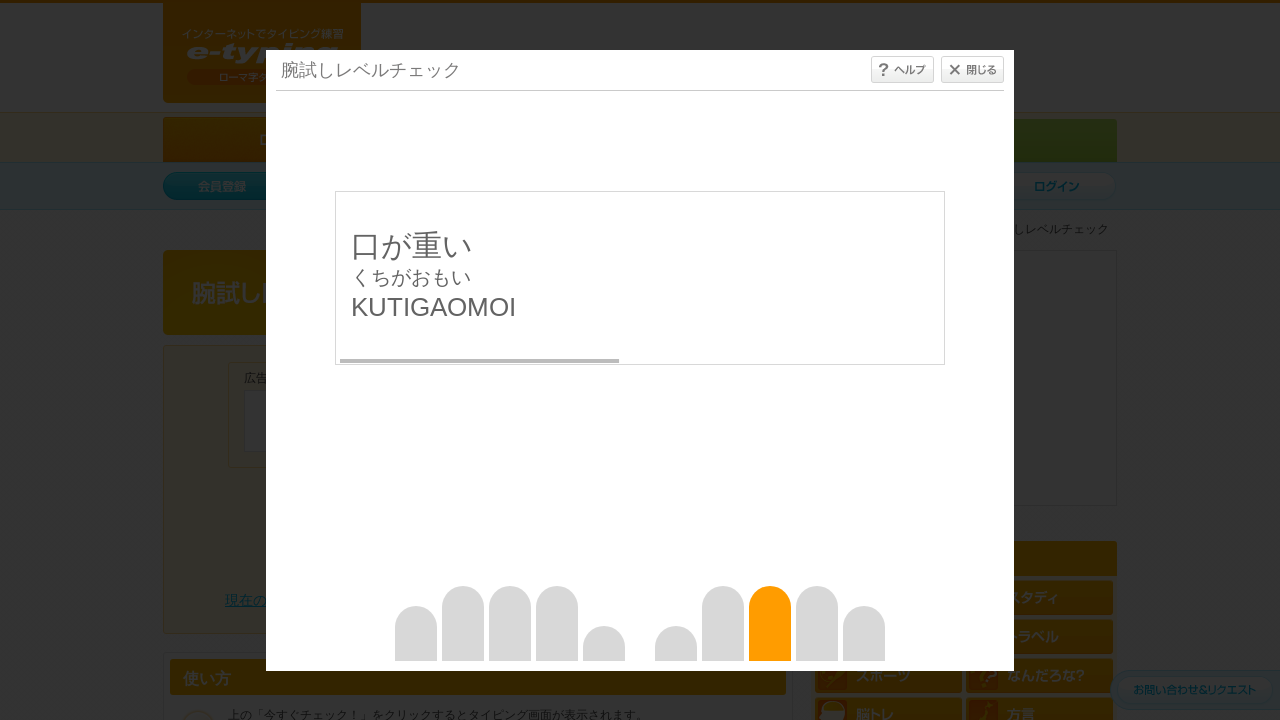

Typed all characters from sentence: KUTIGAOMOI on #typing_content >> internal:control=enter-frame >> body
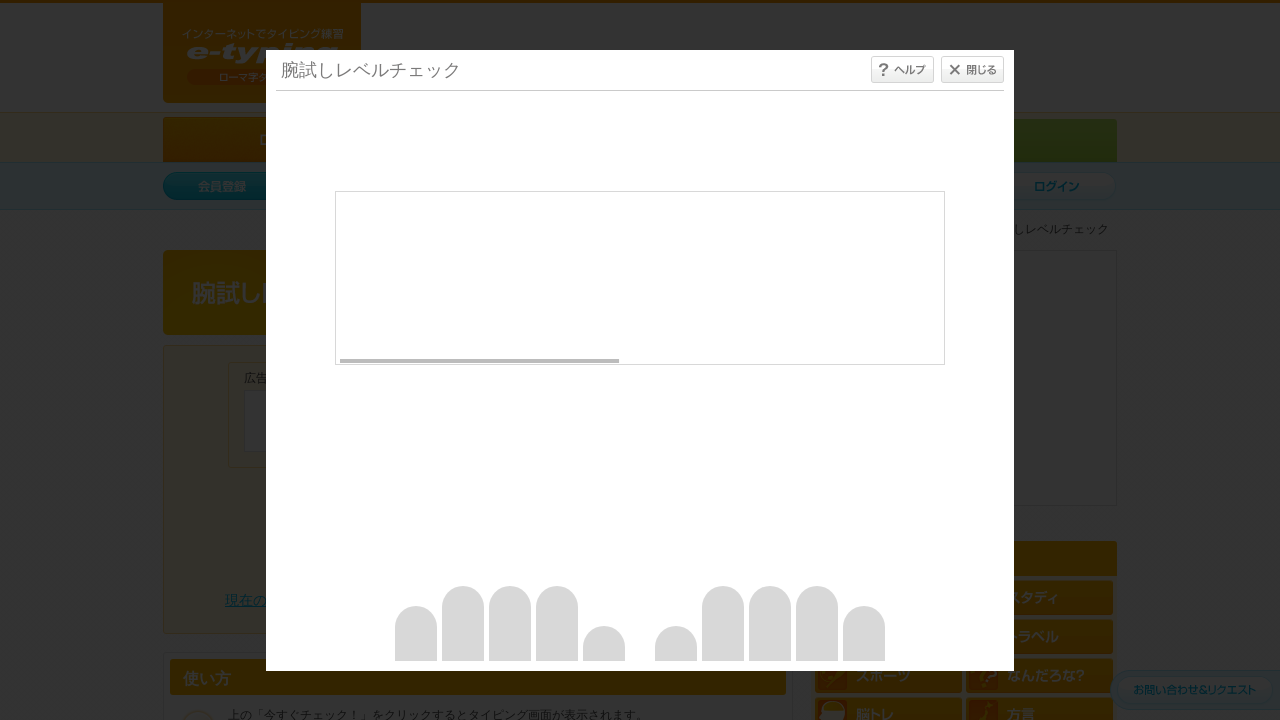

Waited 250ms between sentences
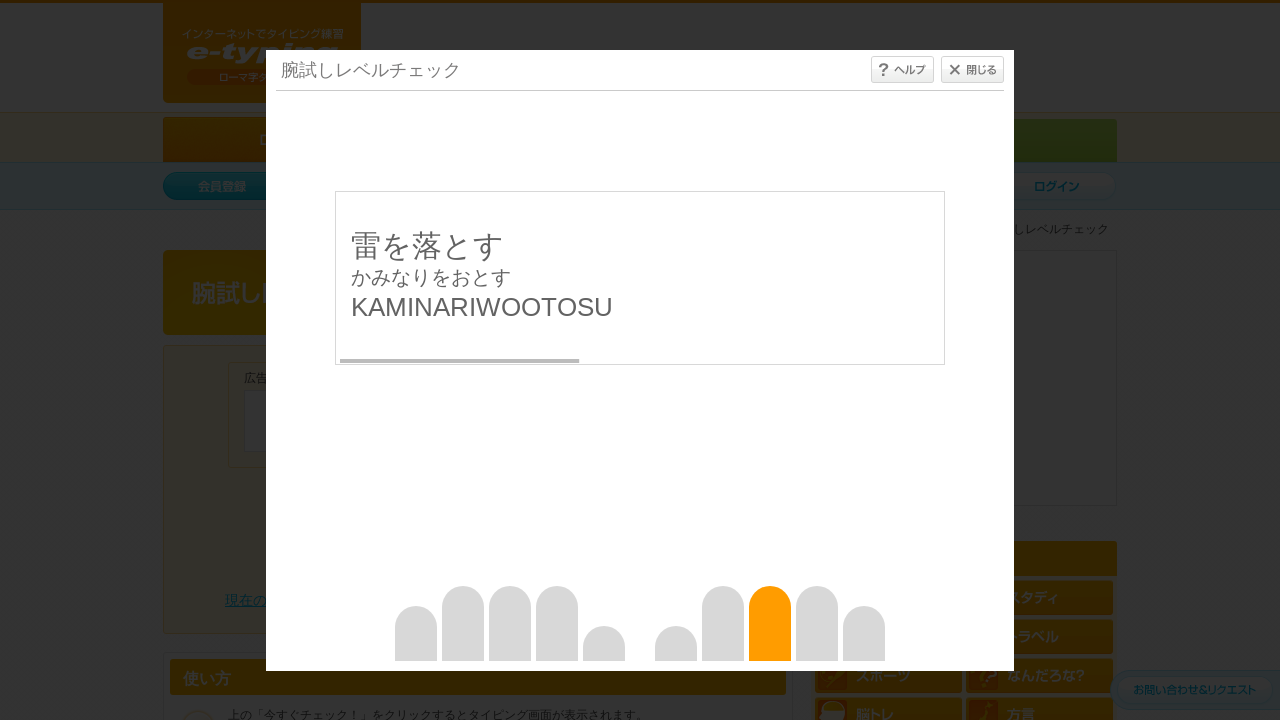

Retrieved sentence text: KAMINARIWOOTOSU
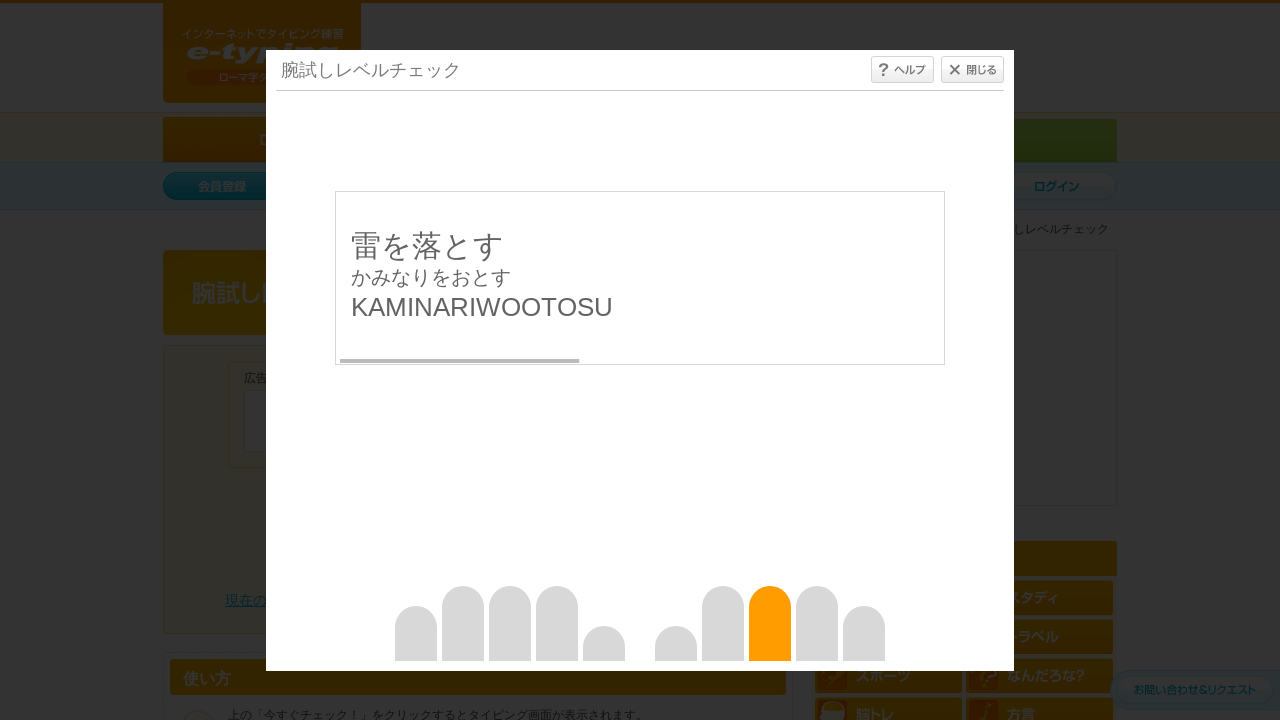

Typed all characters from sentence: KAMINARIWOOTOSU on #typing_content >> internal:control=enter-frame >> body
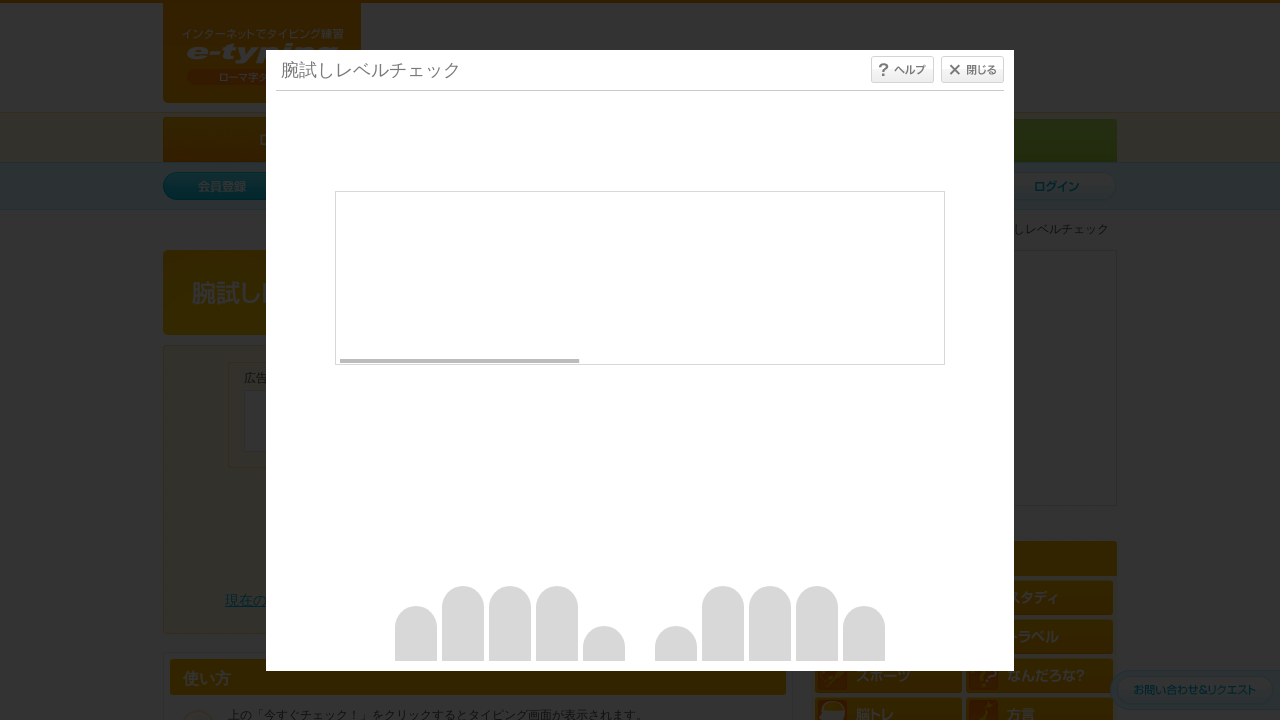

Waited 250ms between sentences
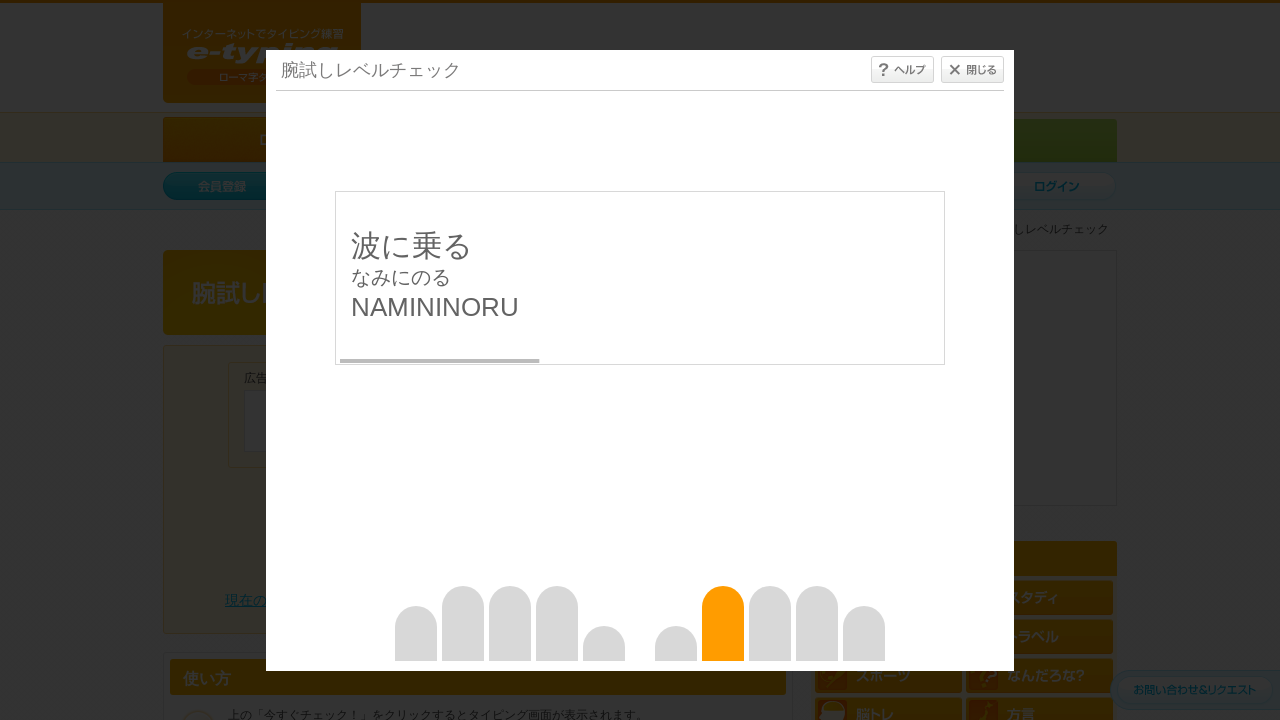

Retrieved sentence text: NAMININORU
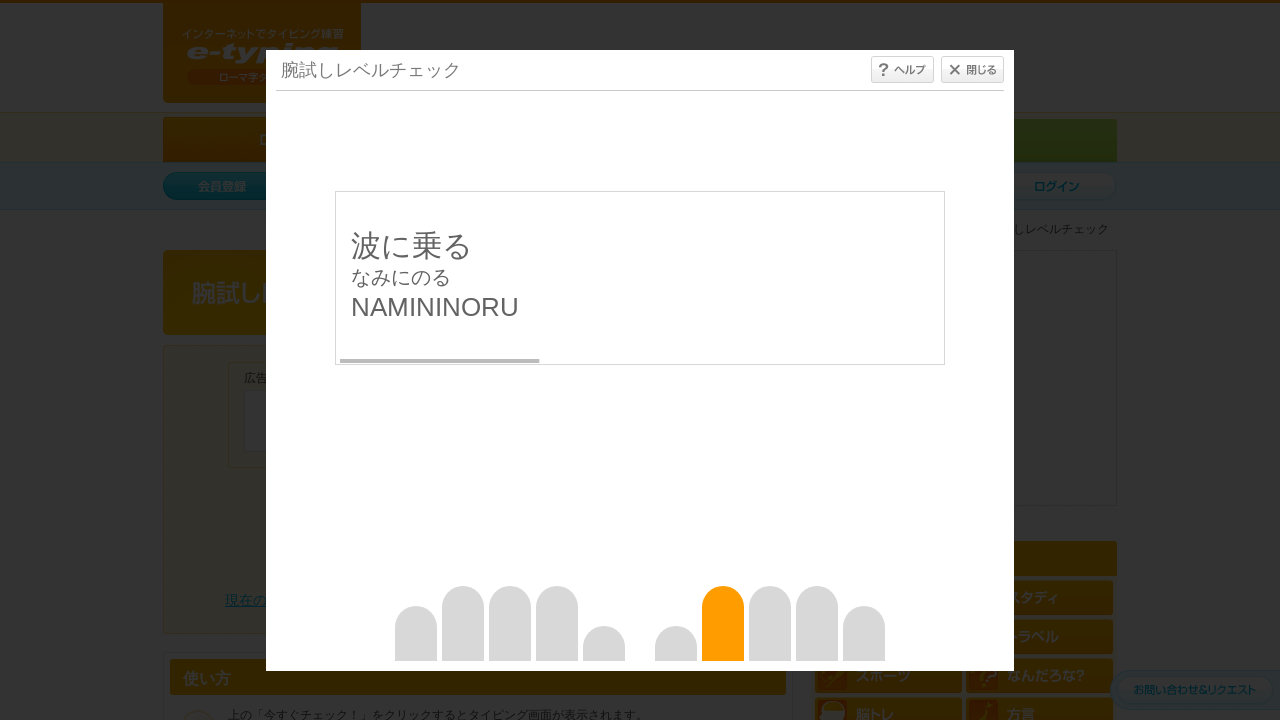

Typed all characters from sentence: NAMININORU on #typing_content >> internal:control=enter-frame >> body
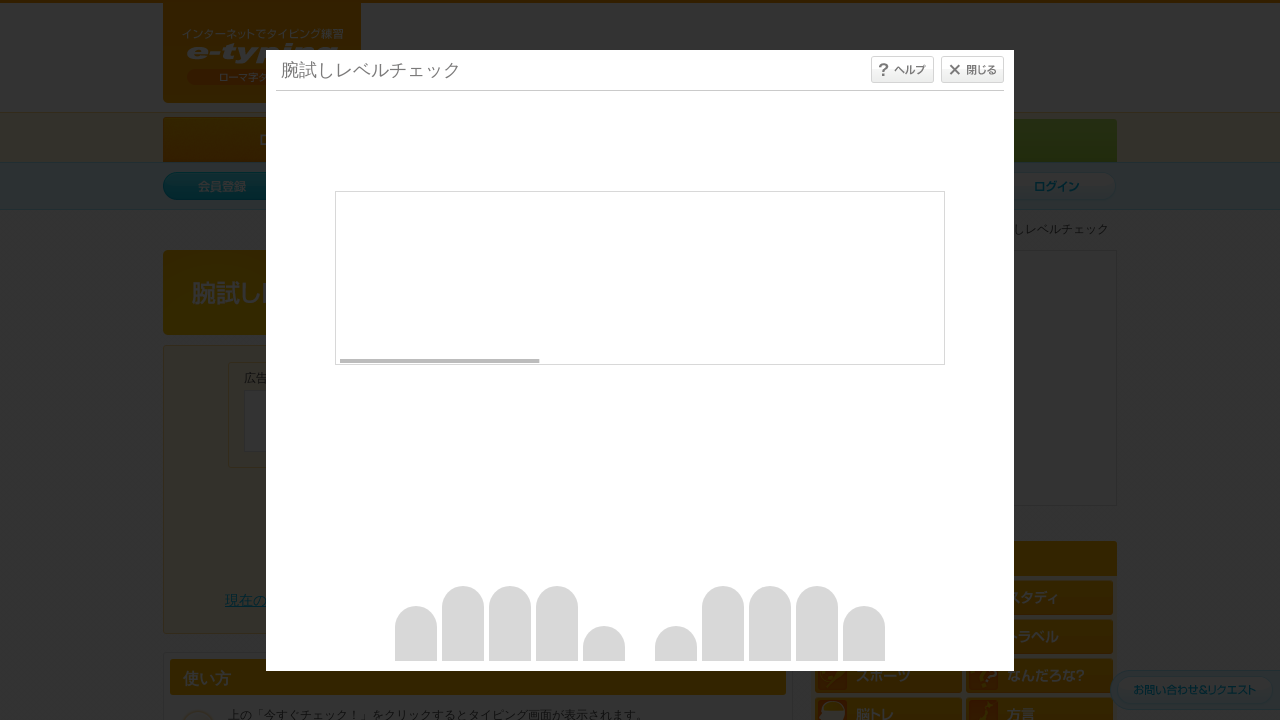

Waited 250ms between sentences
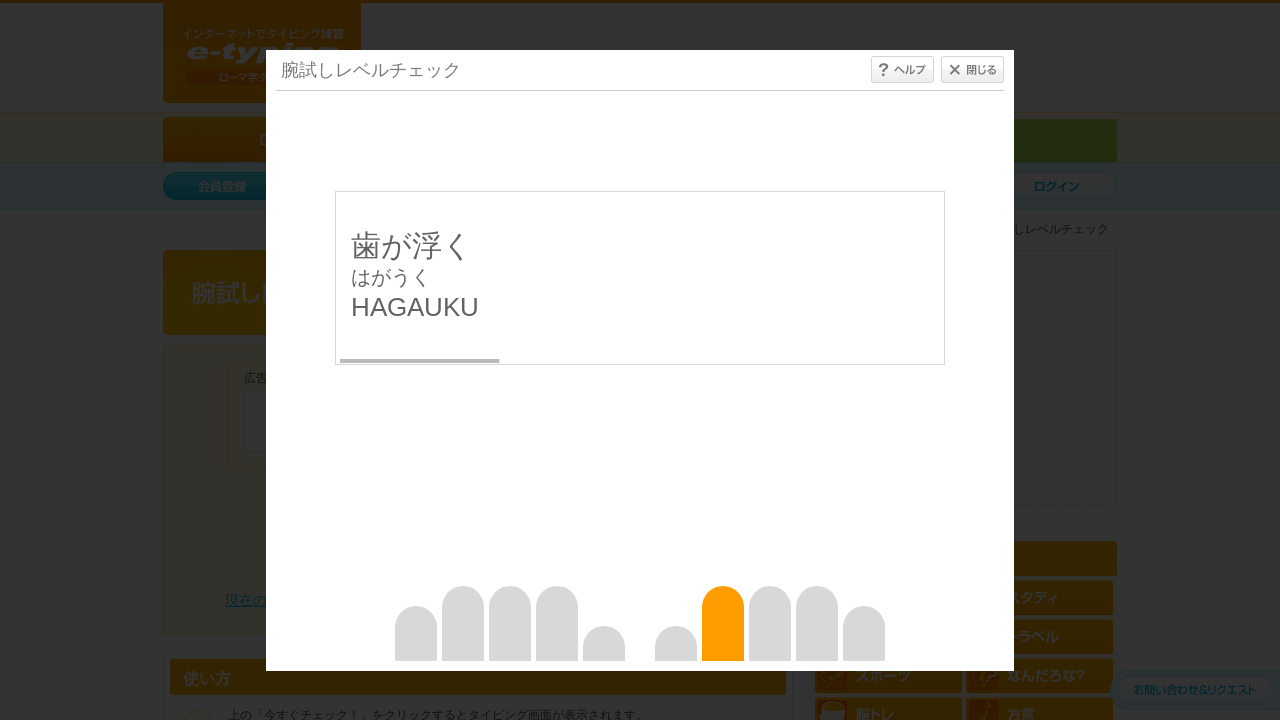

Retrieved sentence text: HAGAUKU
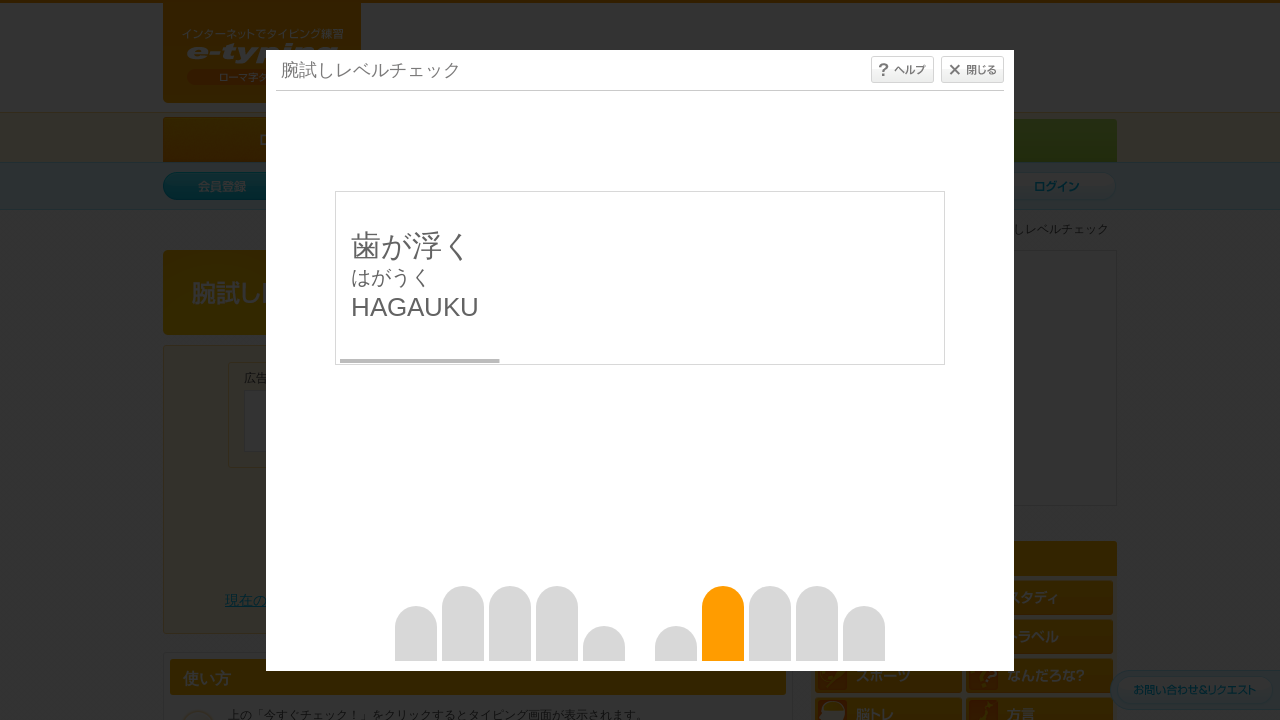

Typed all characters from sentence: HAGAUKU on #typing_content >> internal:control=enter-frame >> body
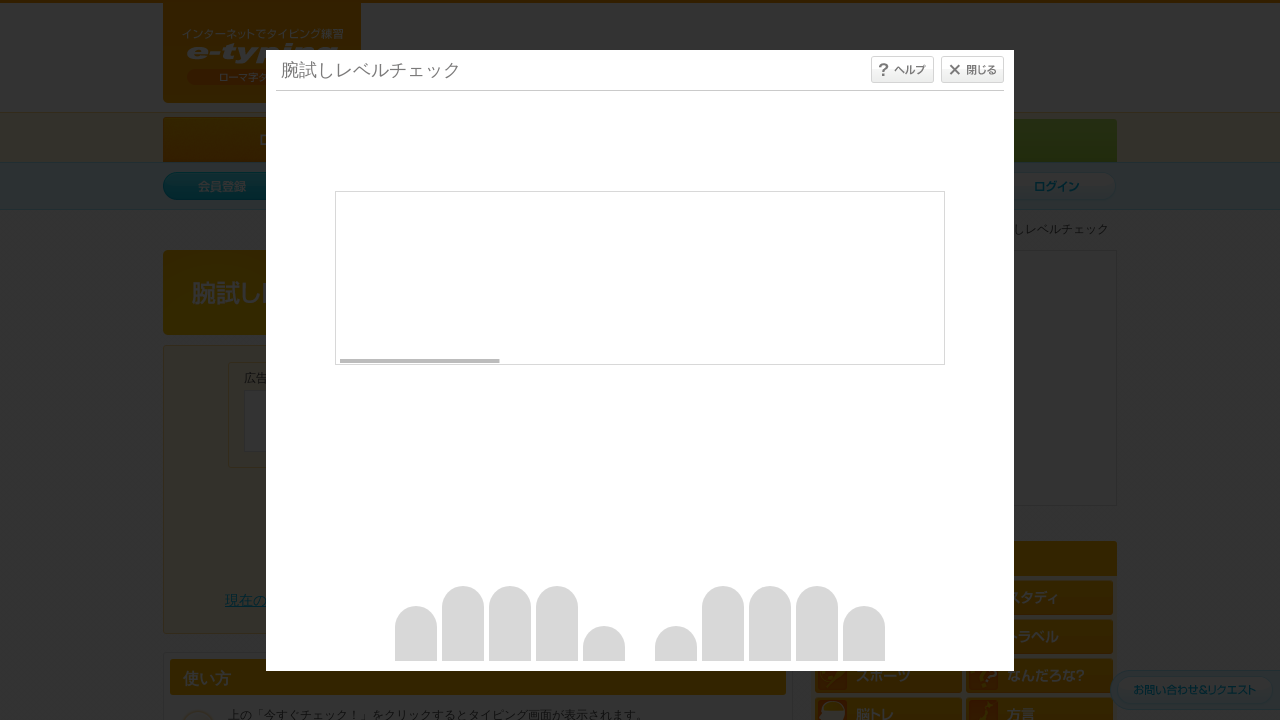

Waited 250ms between sentences
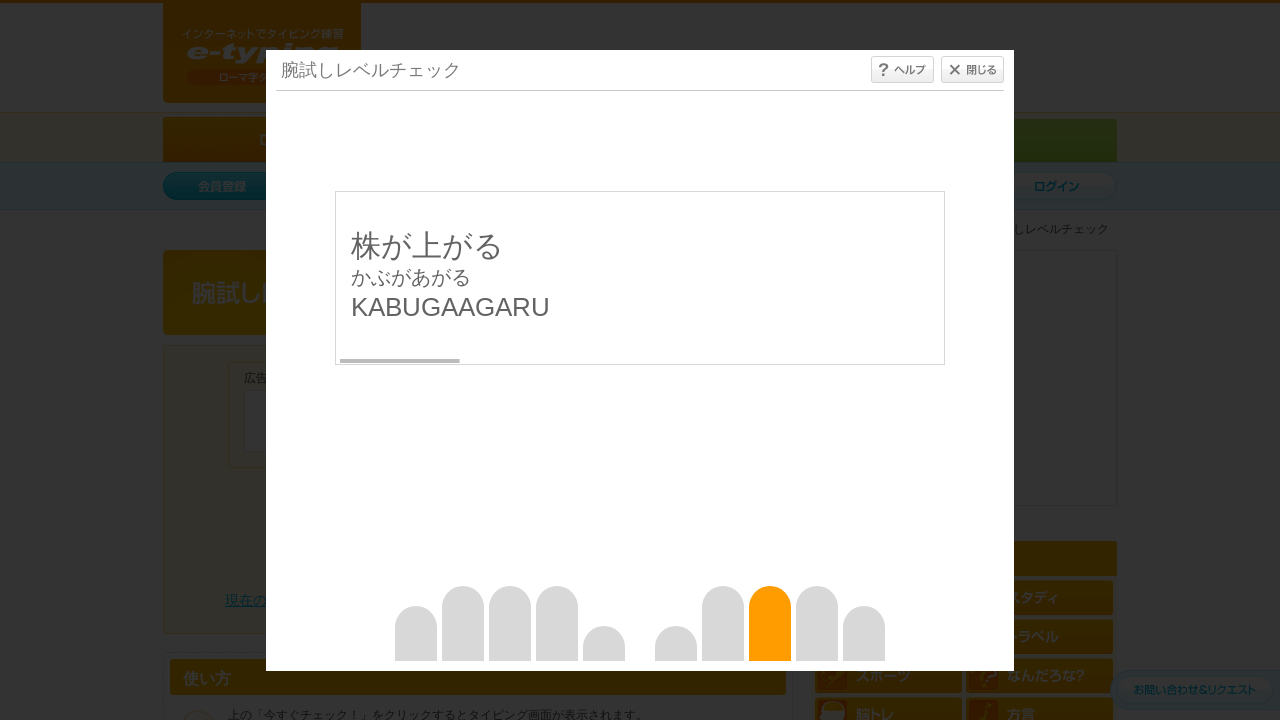

Retrieved sentence text: KABUGAAGARU
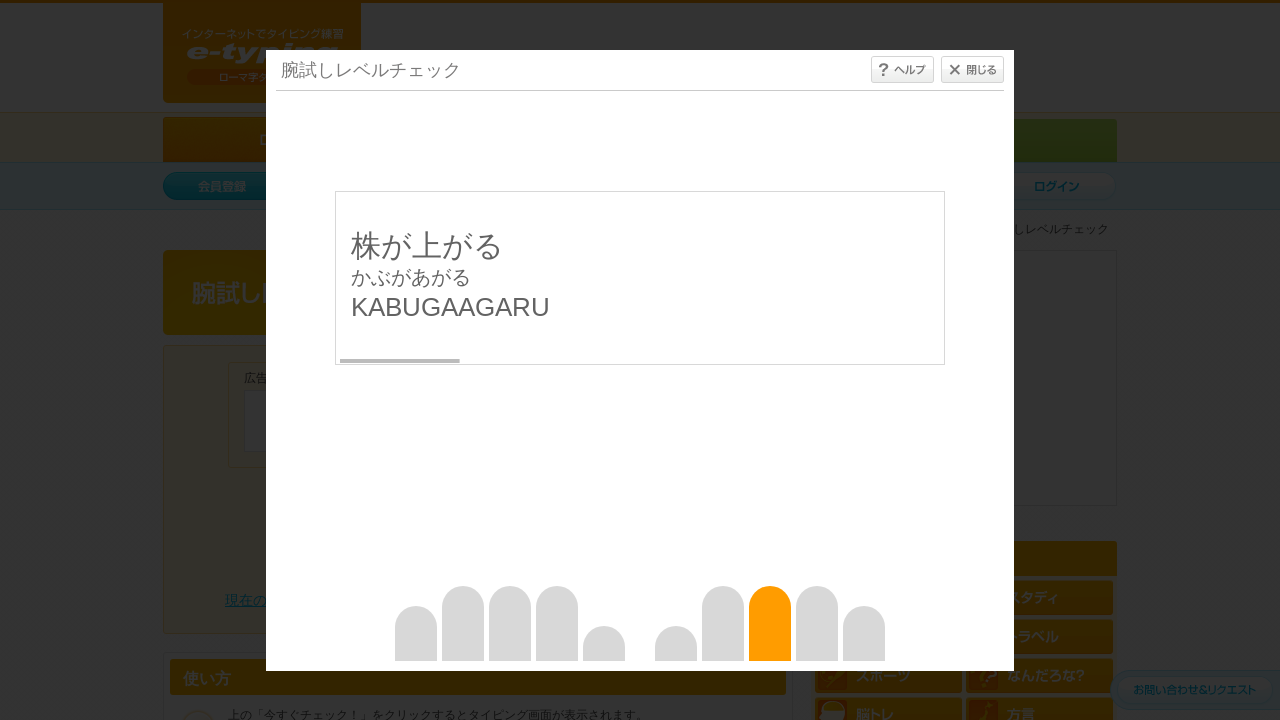

Typed all characters from sentence: KABUGAAGARU on #typing_content >> internal:control=enter-frame >> body
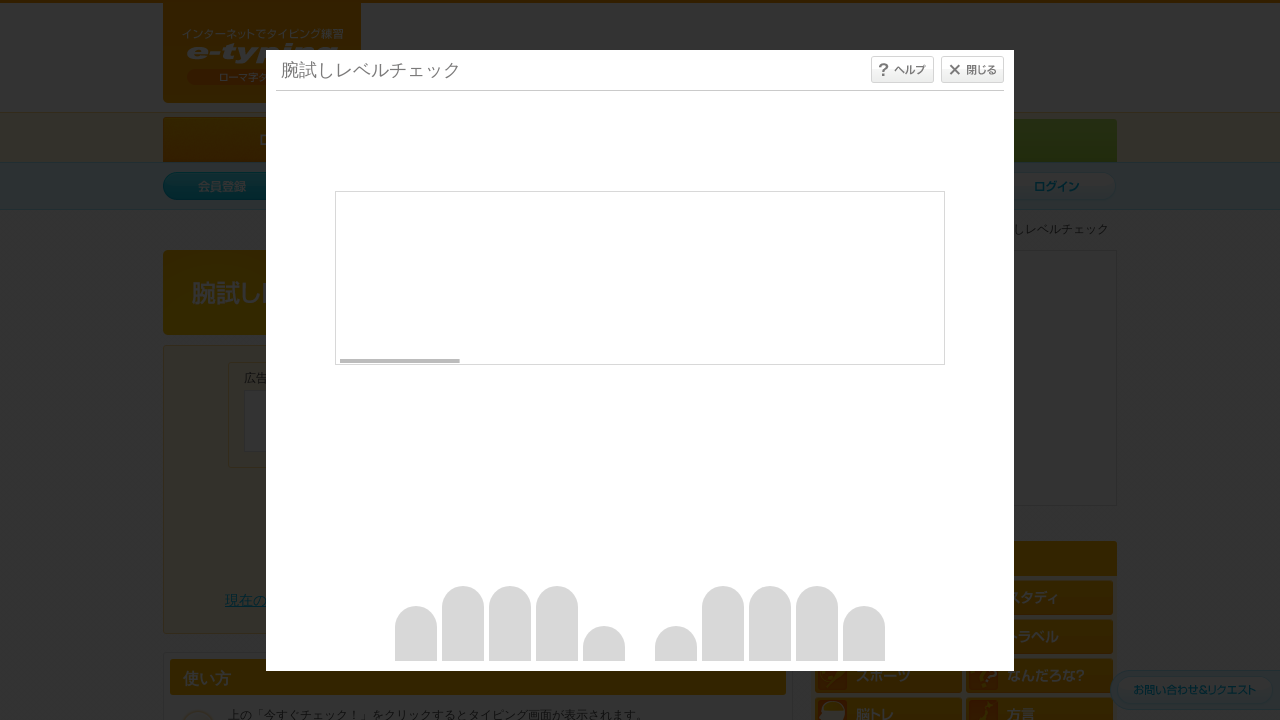

Waited 250ms between sentences
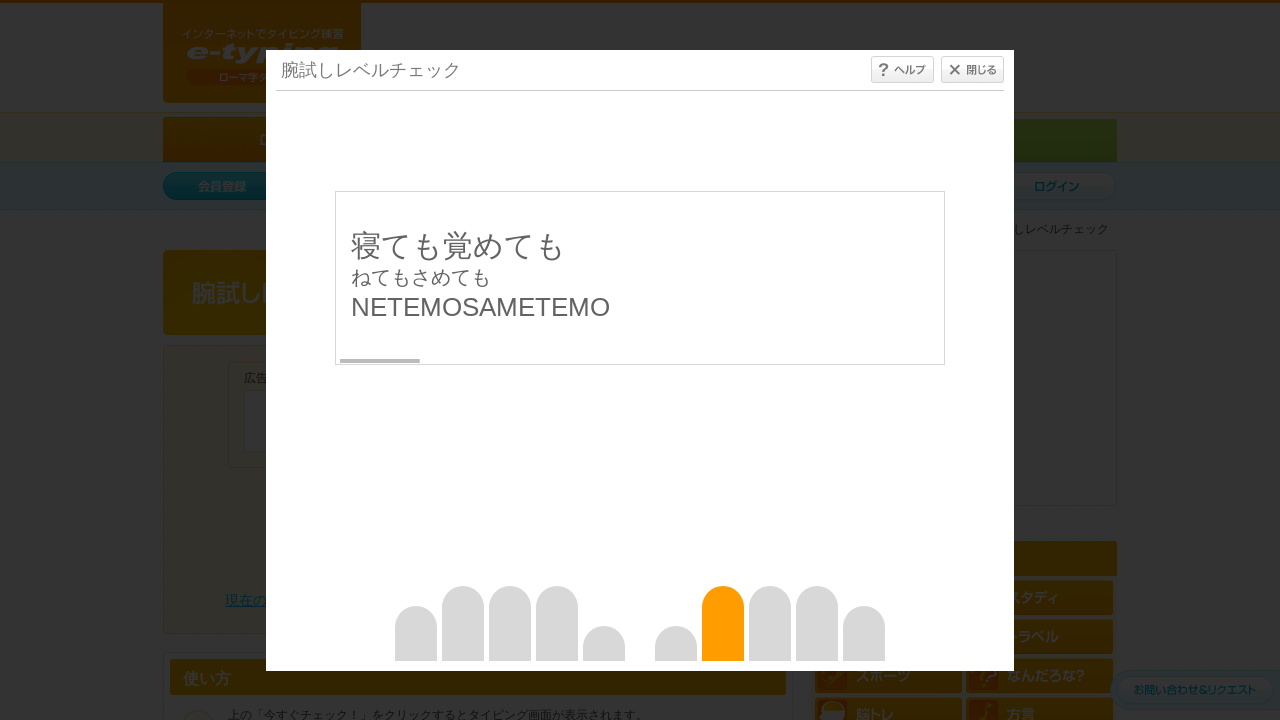

Retrieved sentence text: NETEMOSAMETEMO
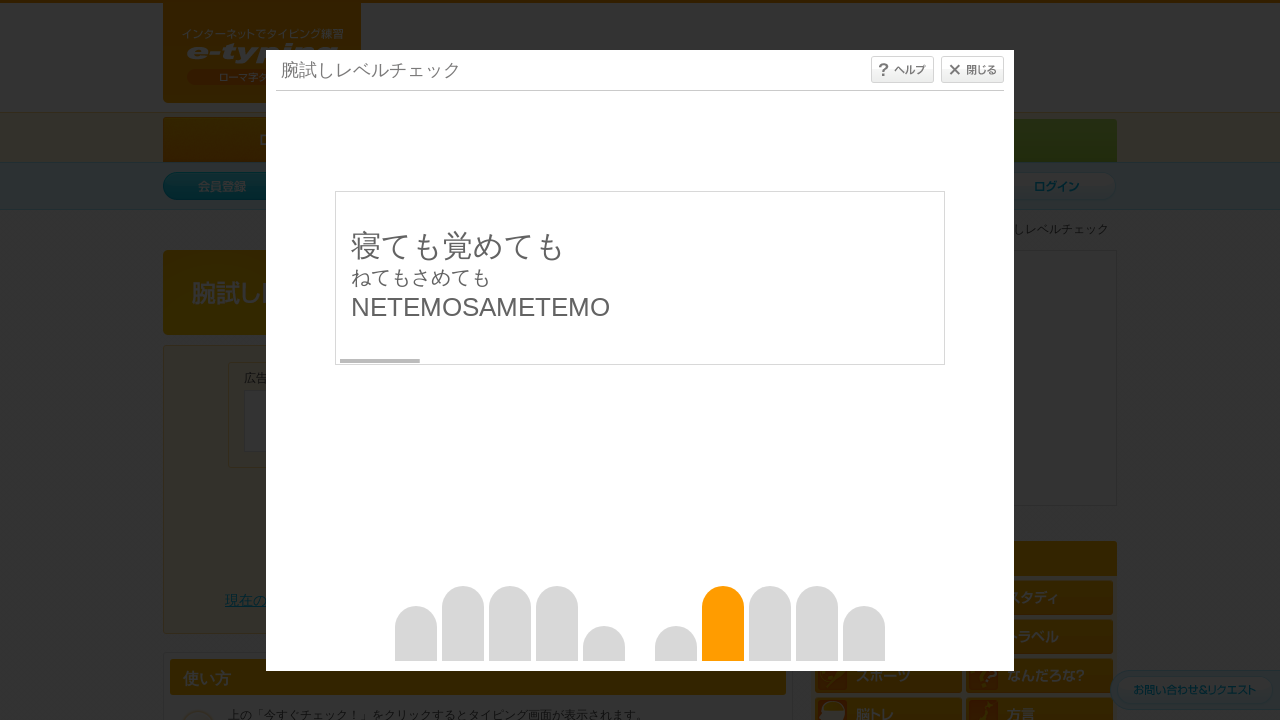

Typed all characters from sentence: NETEMOSAMETEMO on #typing_content >> internal:control=enter-frame >> body
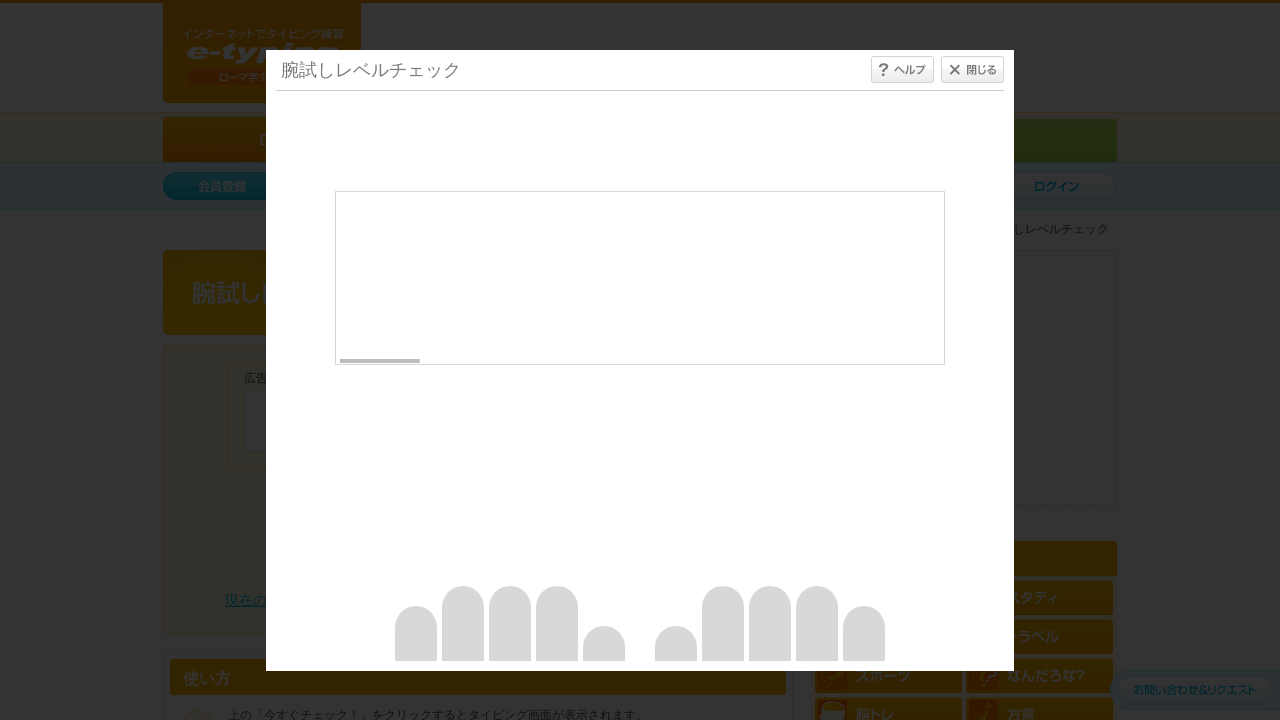

Waited 250ms between sentences
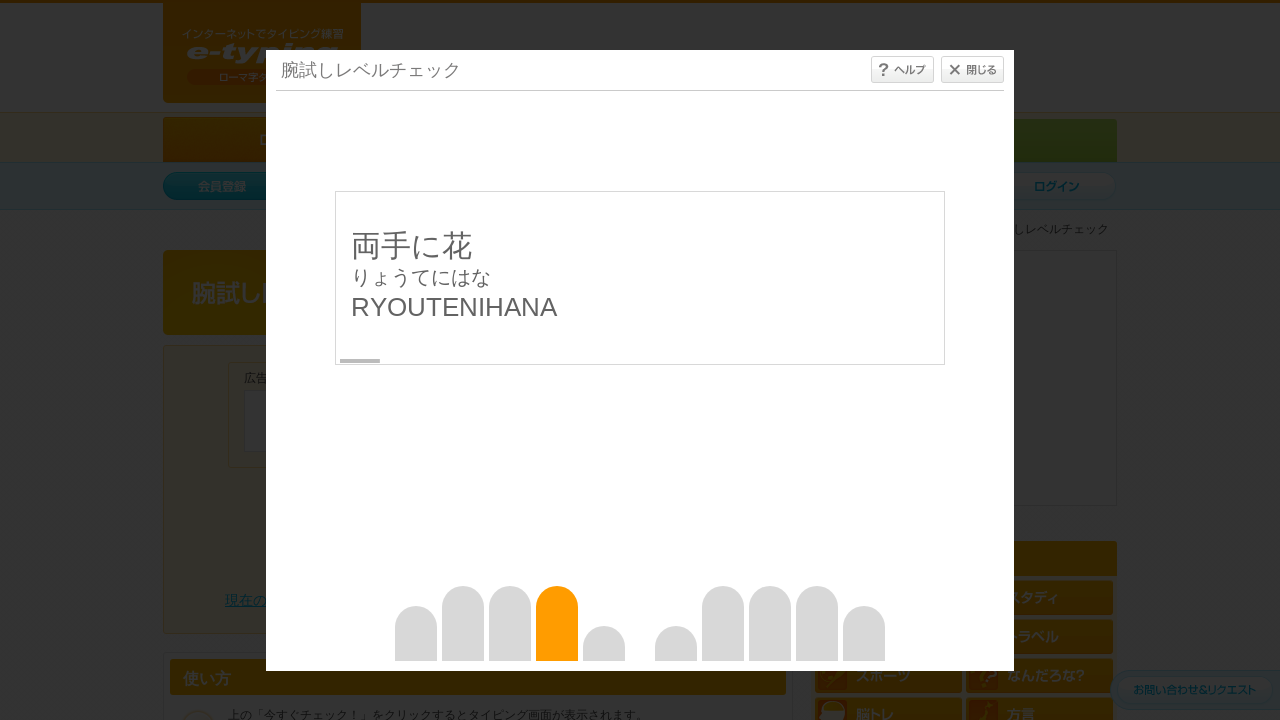

Retrieved sentence text: RYOUTENIHANA
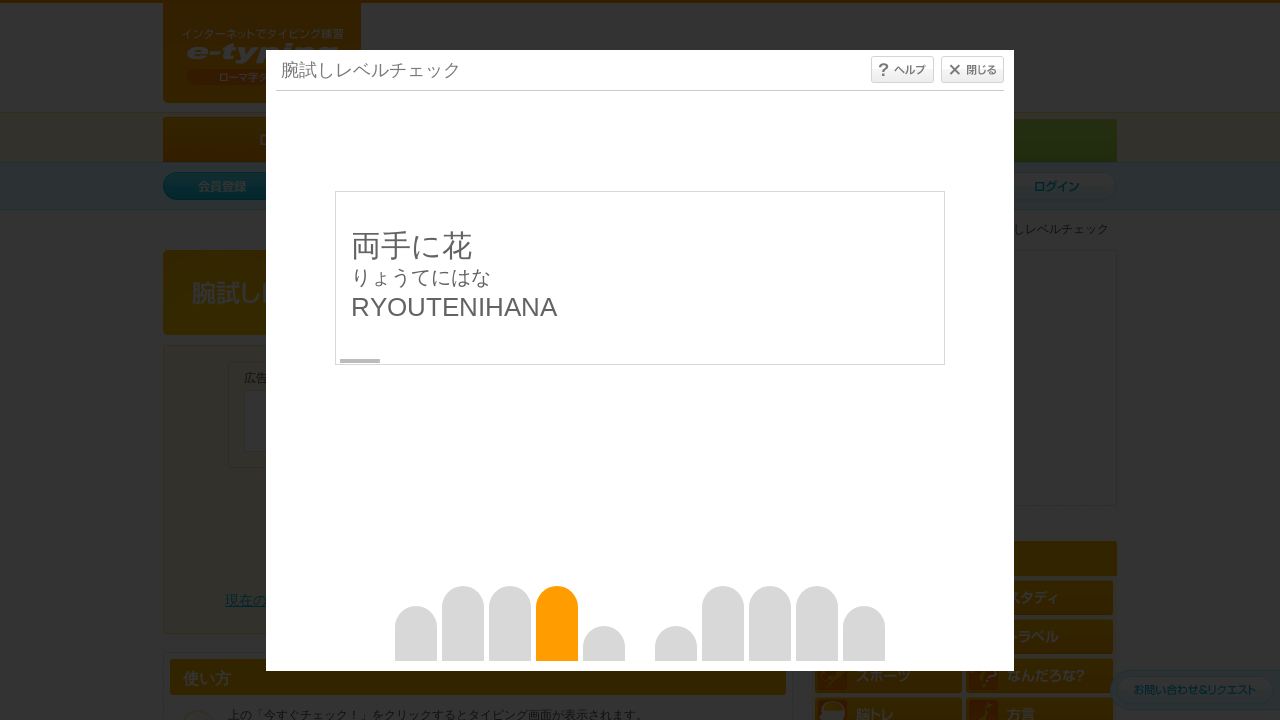

Typed all characters from sentence: RYOUTENIHANA on #typing_content >> internal:control=enter-frame >> body
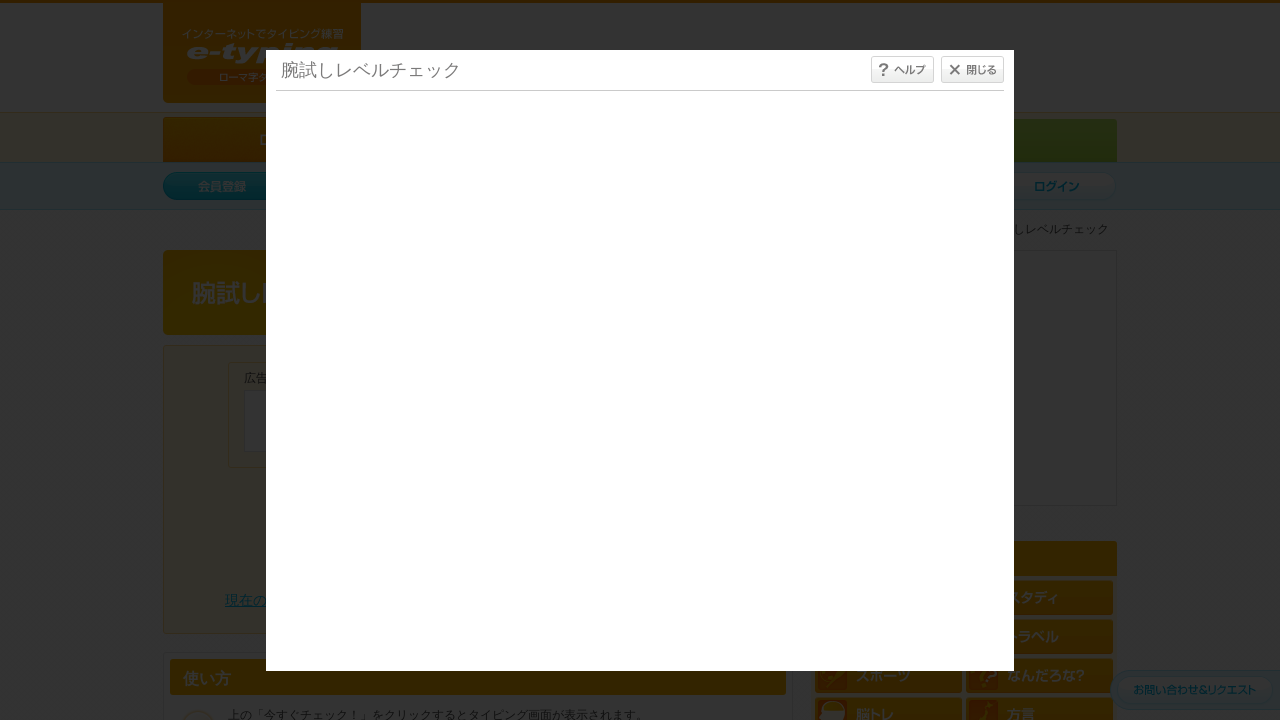

Waited 250ms between sentences
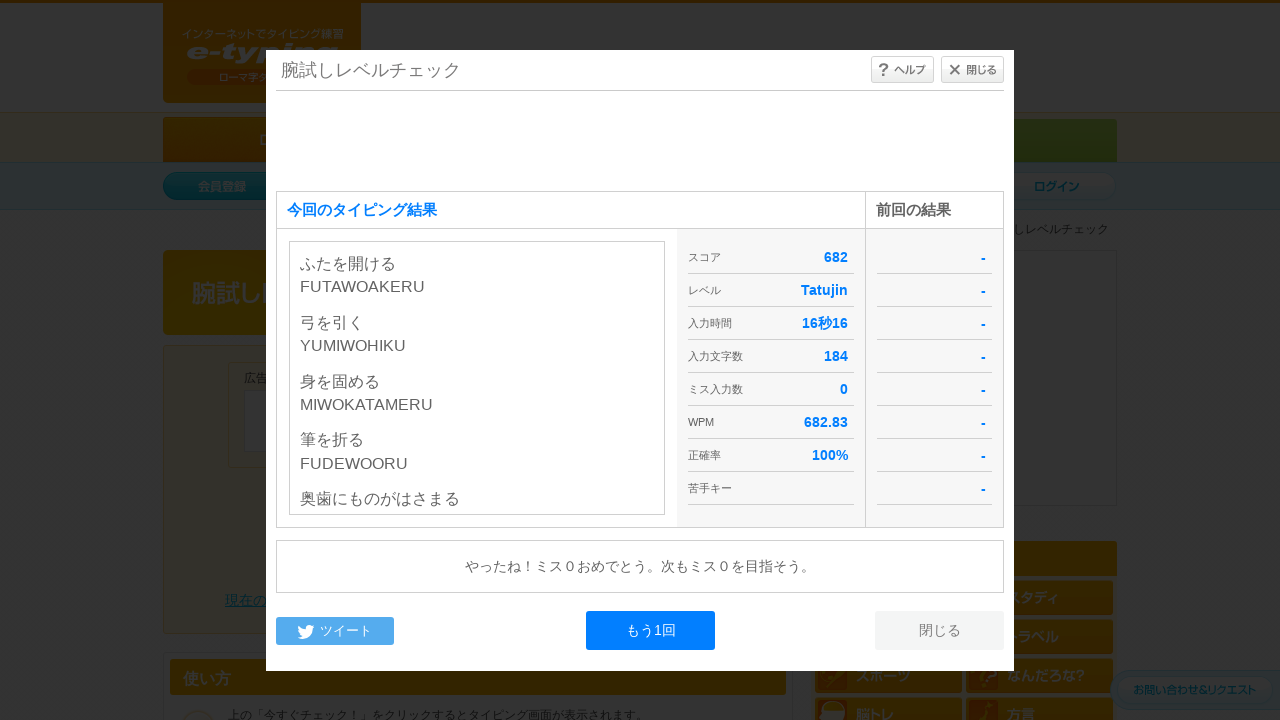

Waited 5 seconds for results to display
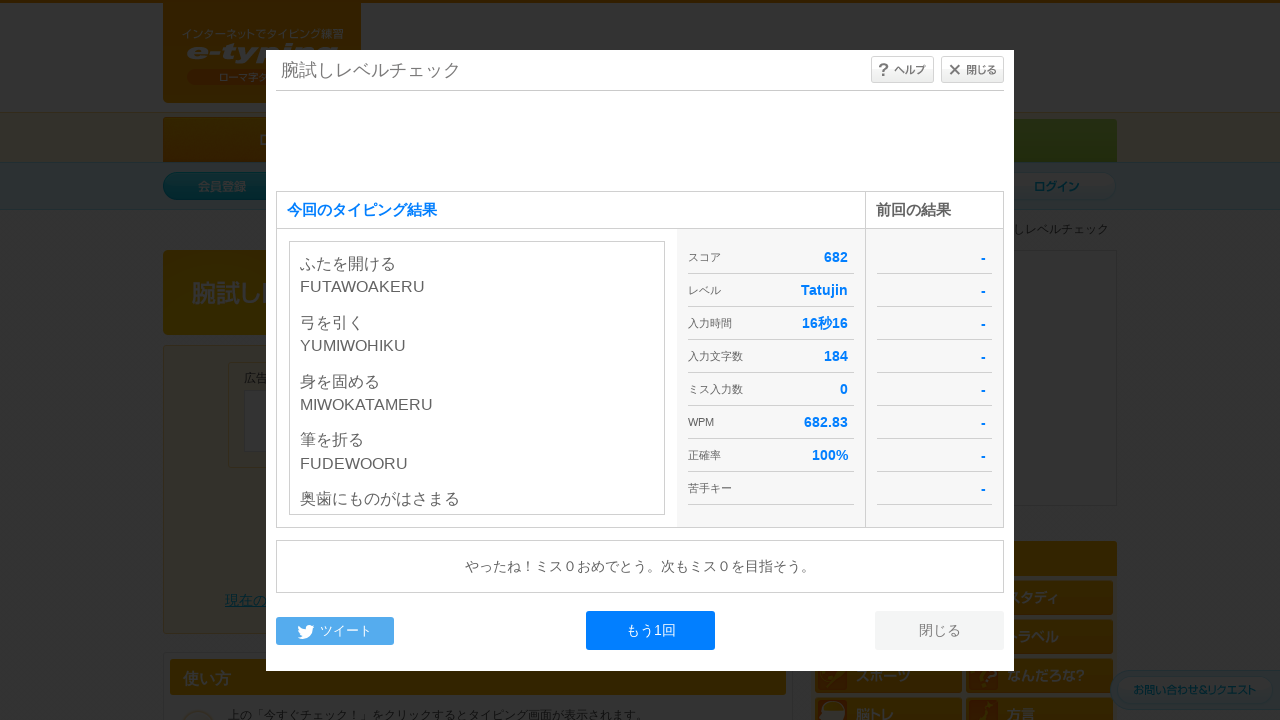

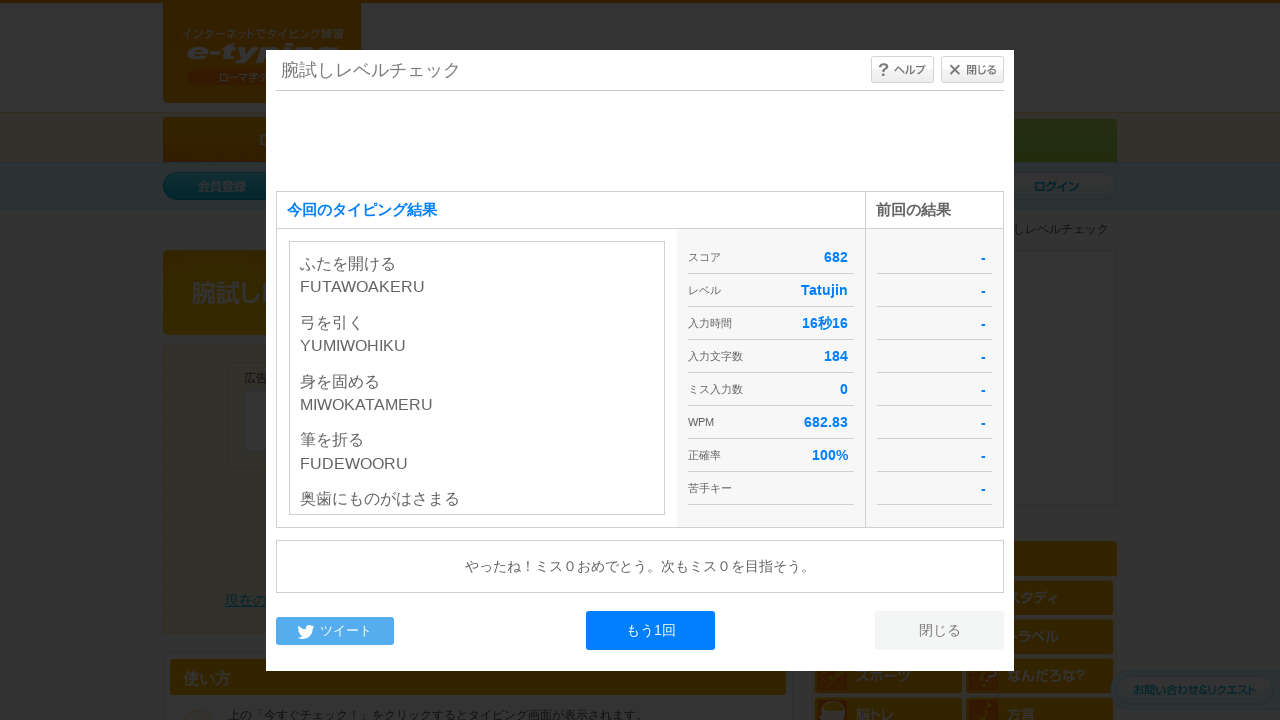